Automates playing the splix.io browser game by configuring game settings (ugly mode, low quality), entering a player name, joining the game, and executing movement patterns using arrow keys.

Starting URL: http://splix.io

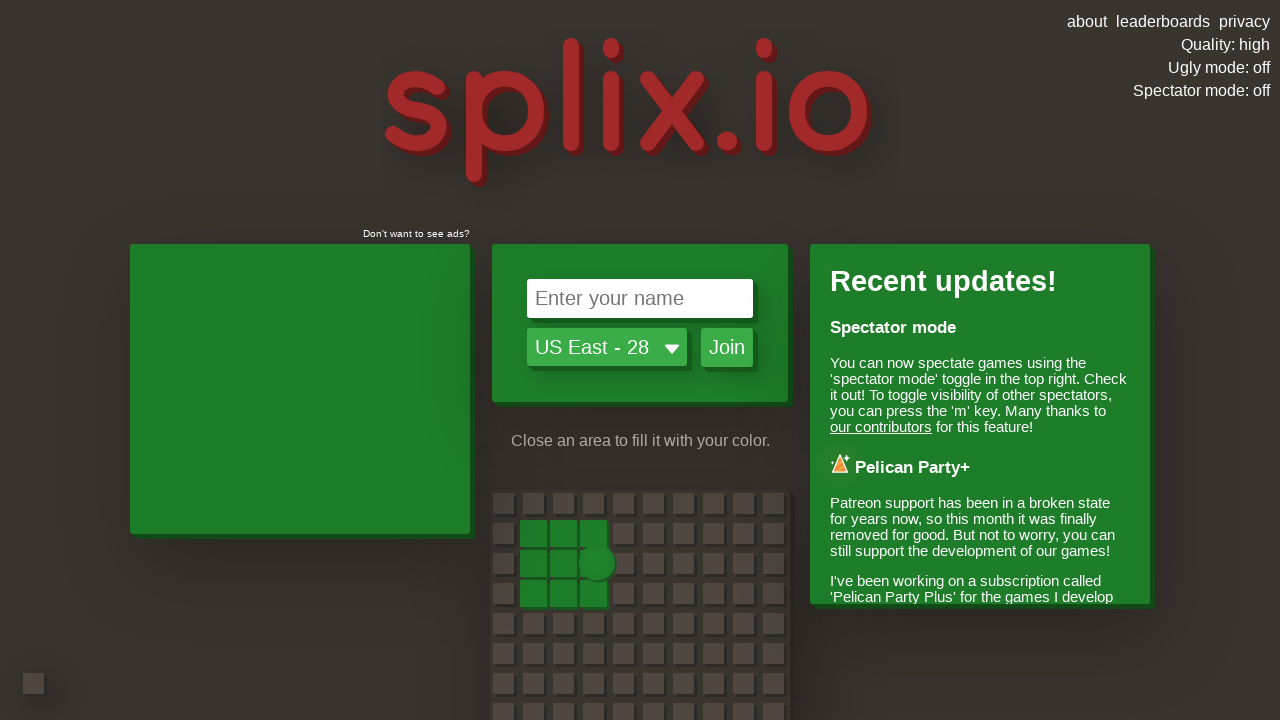

Waited for page to load (1 second)
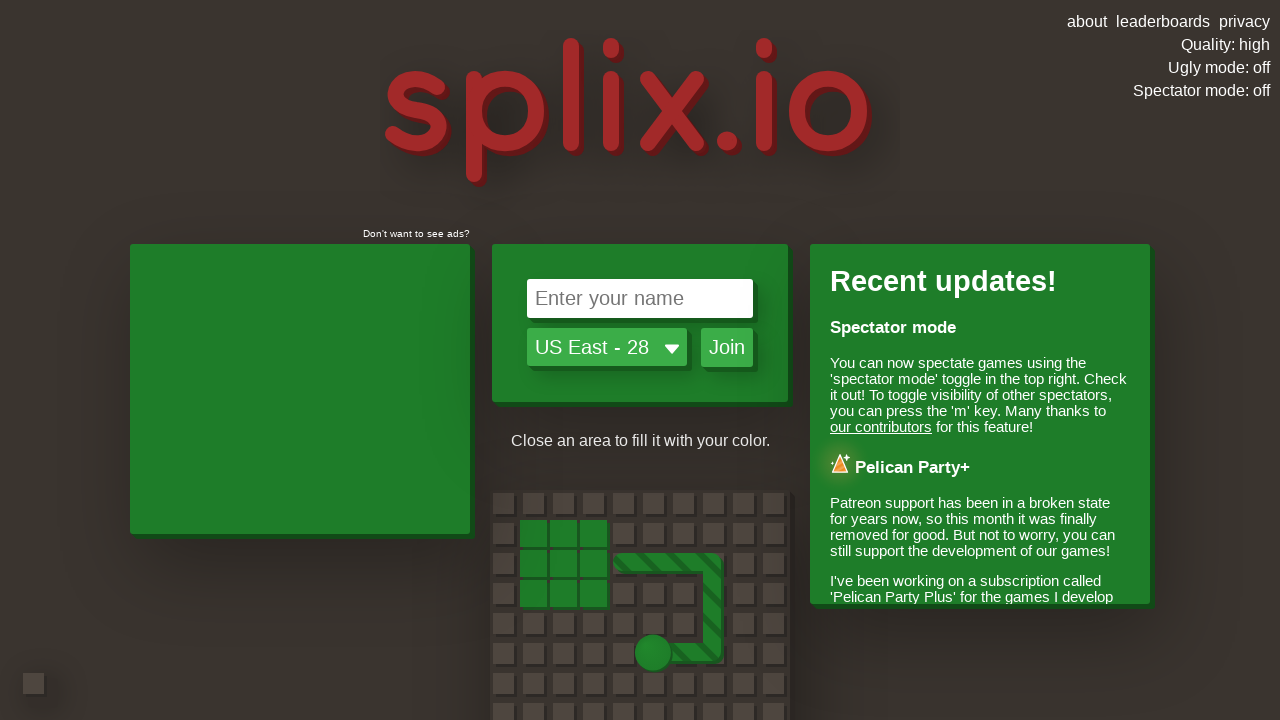

Ugly mode toggle element appeared
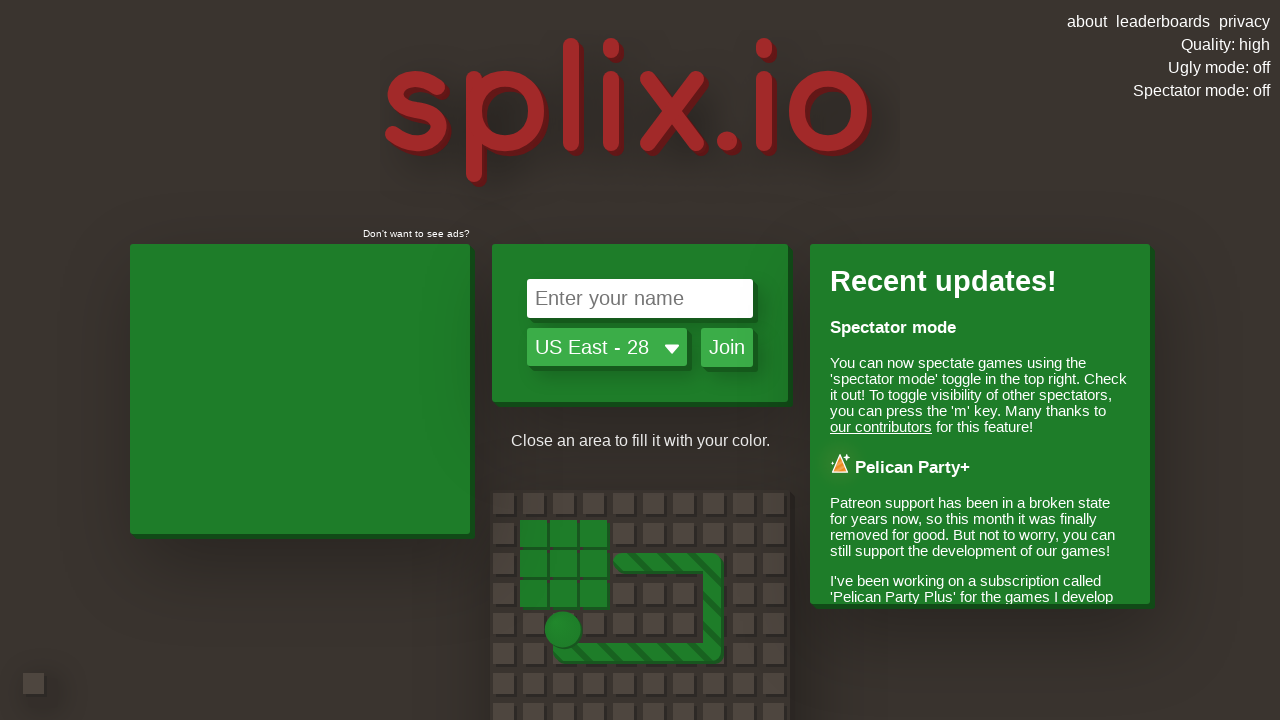

Clicked ugly mode toggle to enable it at (1219, 68) on #uglyText
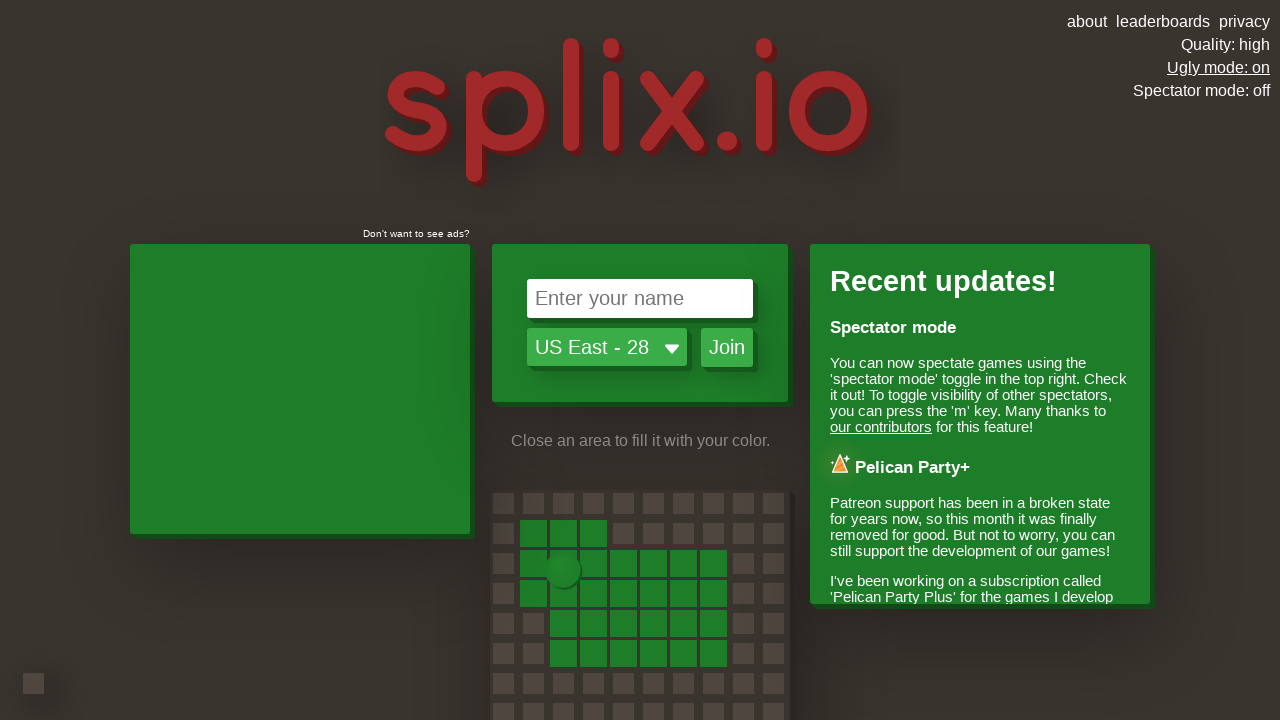

Waited for ugly mode setting to apply (1 second)
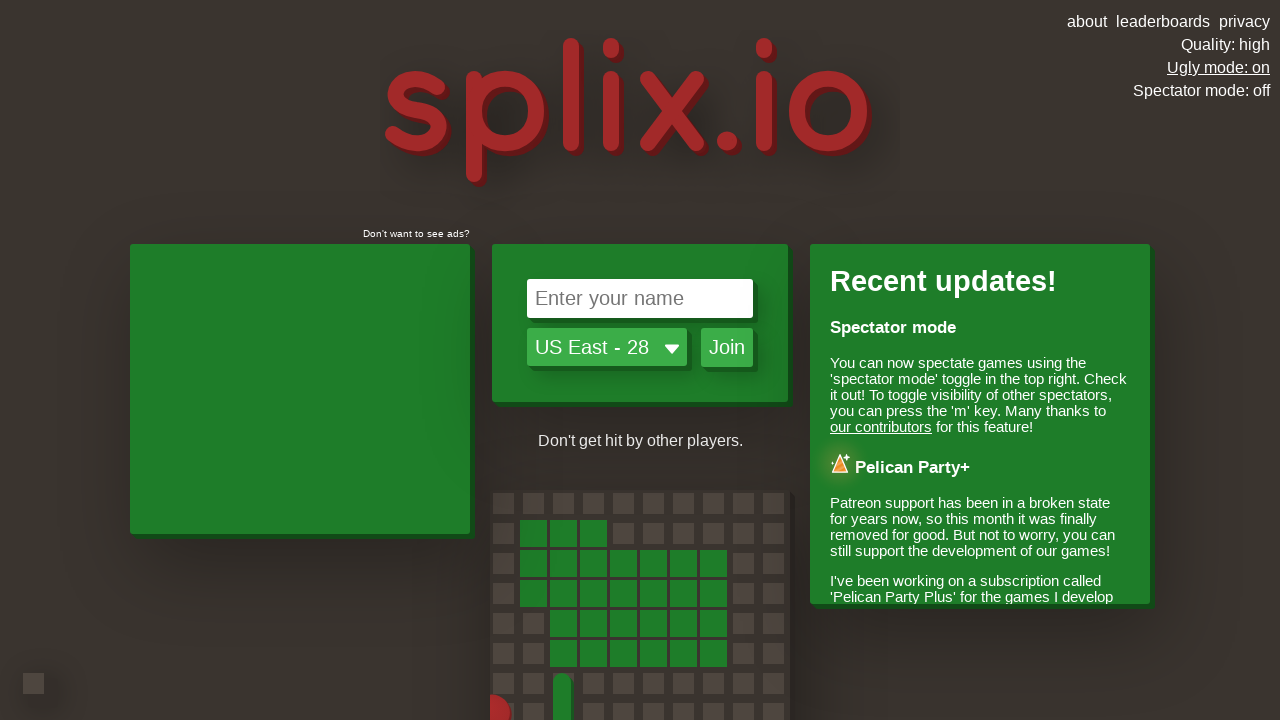

Clicked quality toggle to cycle towards low quality at (1226, 44) on #qualityText
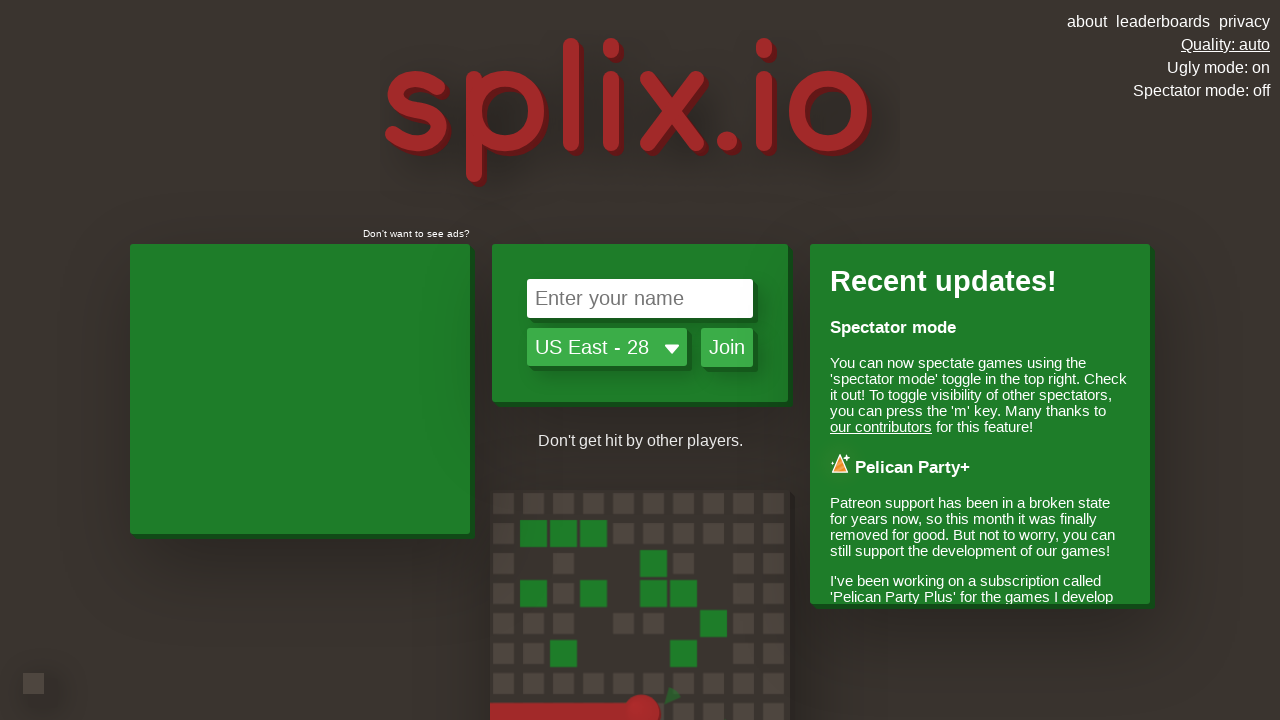

Waited between quality toggle clicks (200 ms)
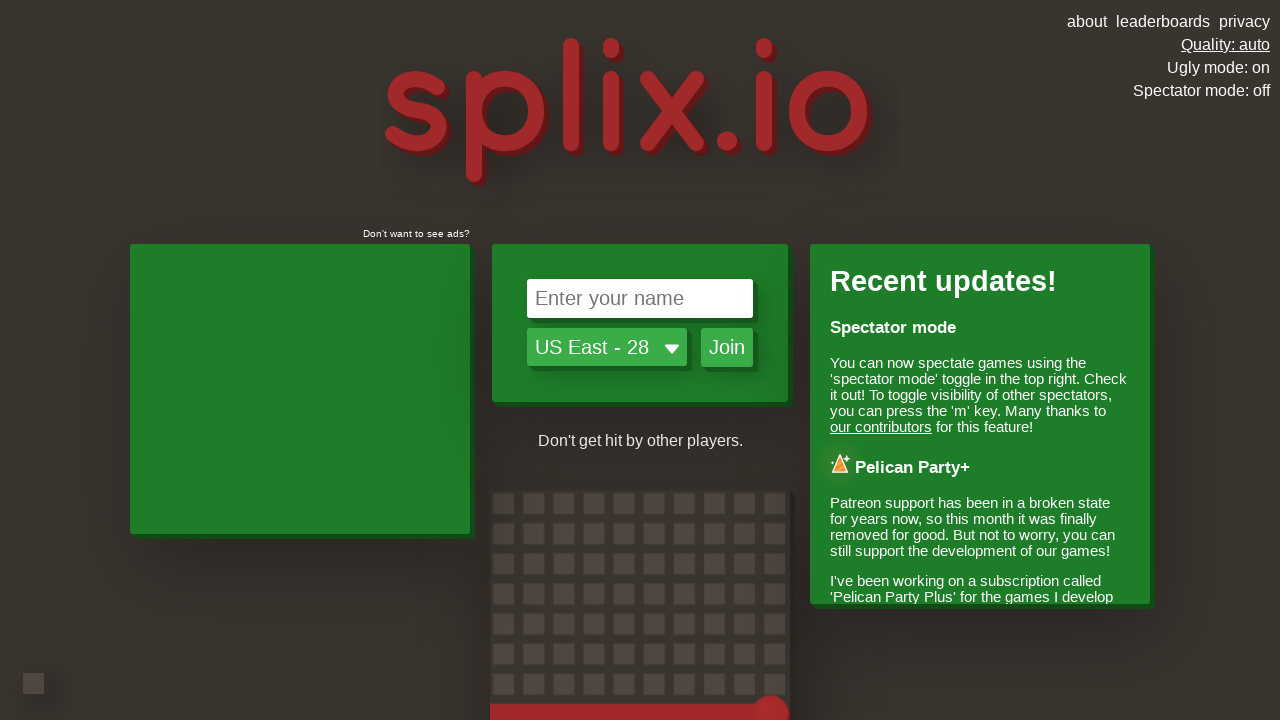

Clicked quality toggle to cycle towards low quality at (1226, 44) on #qualityText
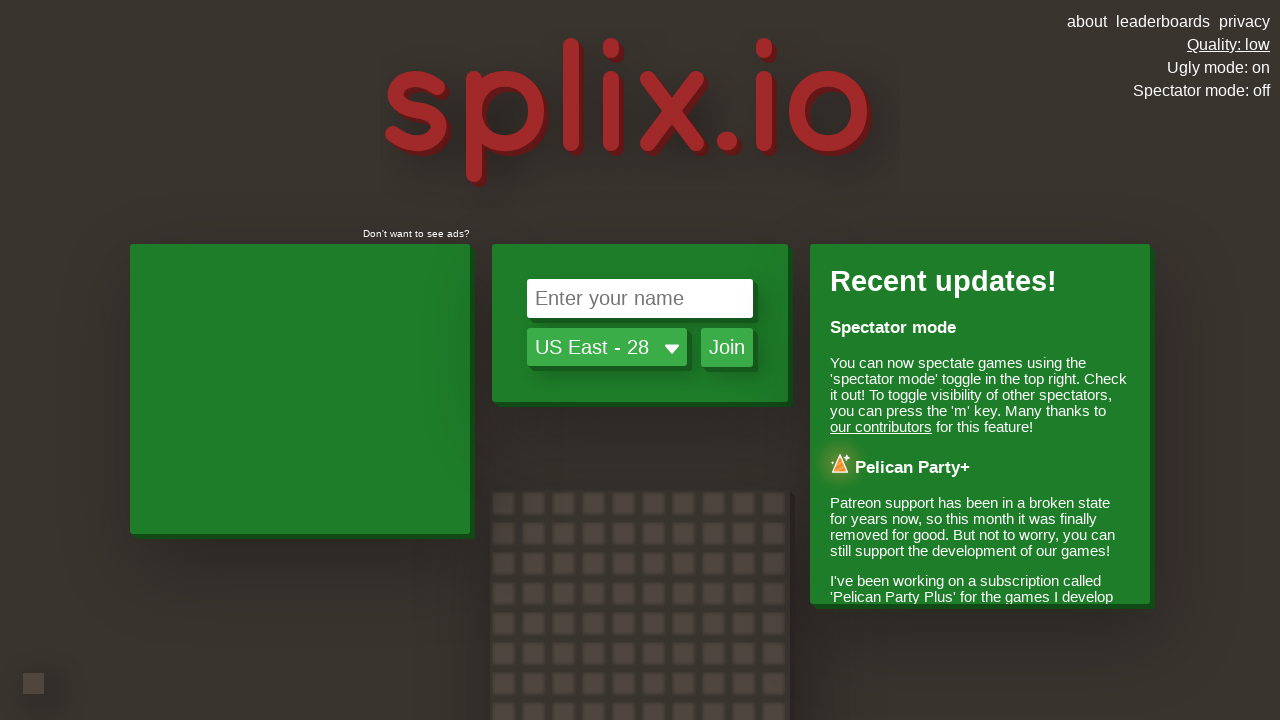

Waited between quality toggle clicks (200 ms)
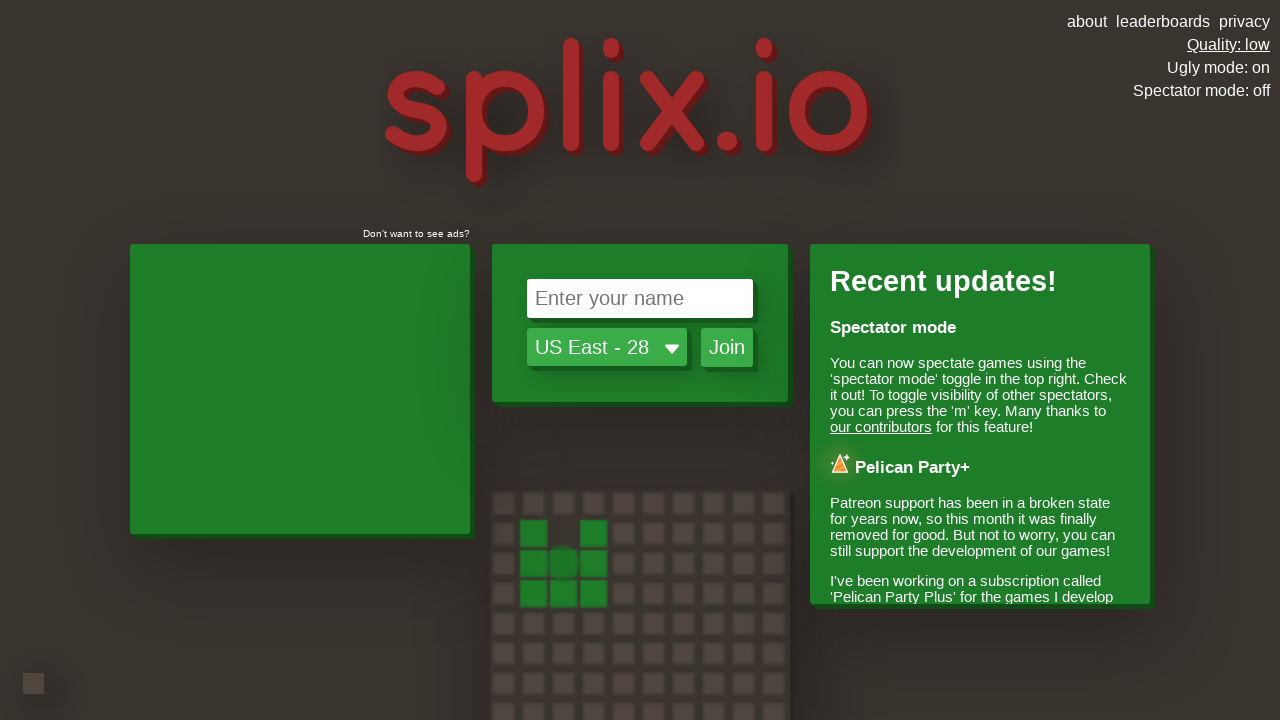

Waited for quality setting to apply (1 second)
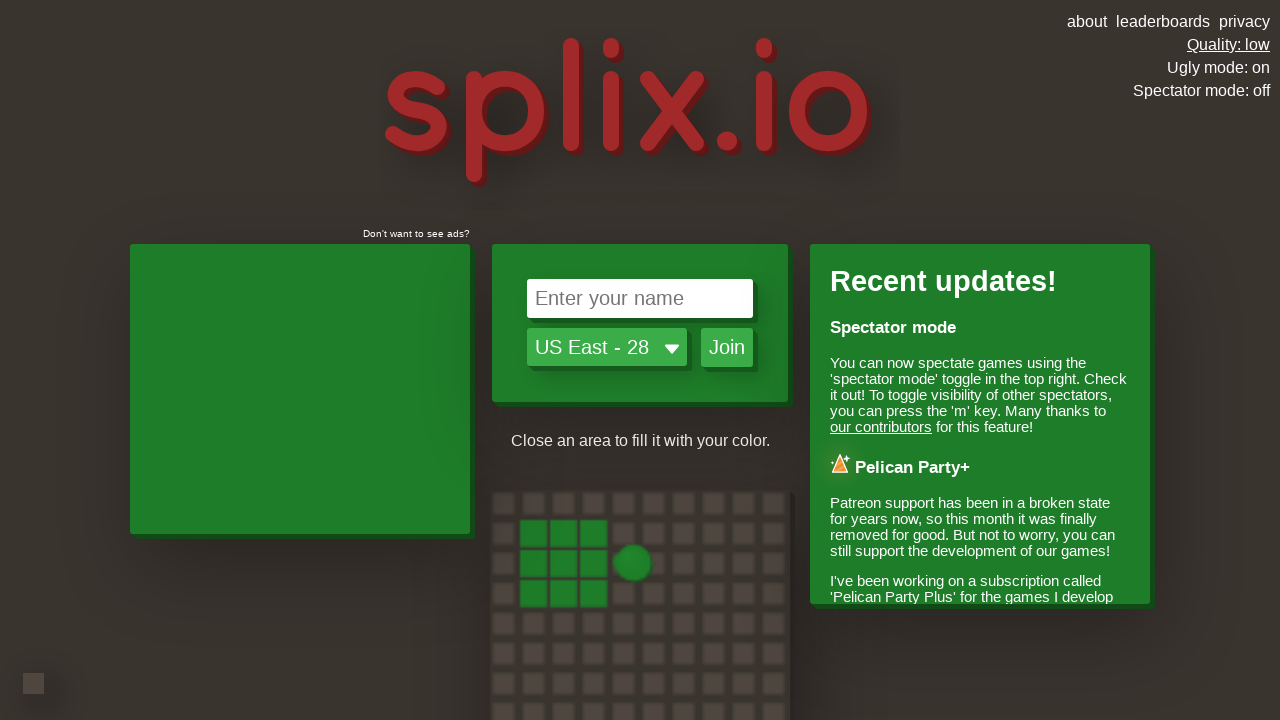

Typed character 's' into player name field on #nameInput
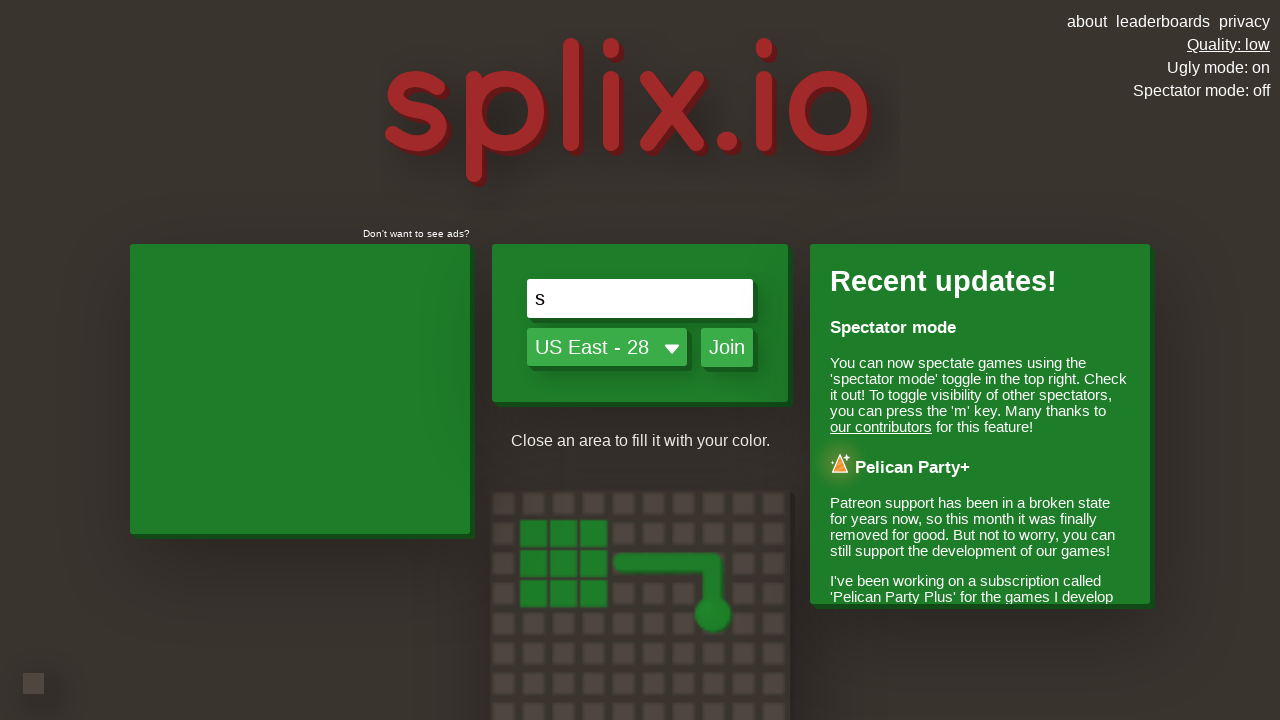

Typed character 'p' into player name field on #nameInput
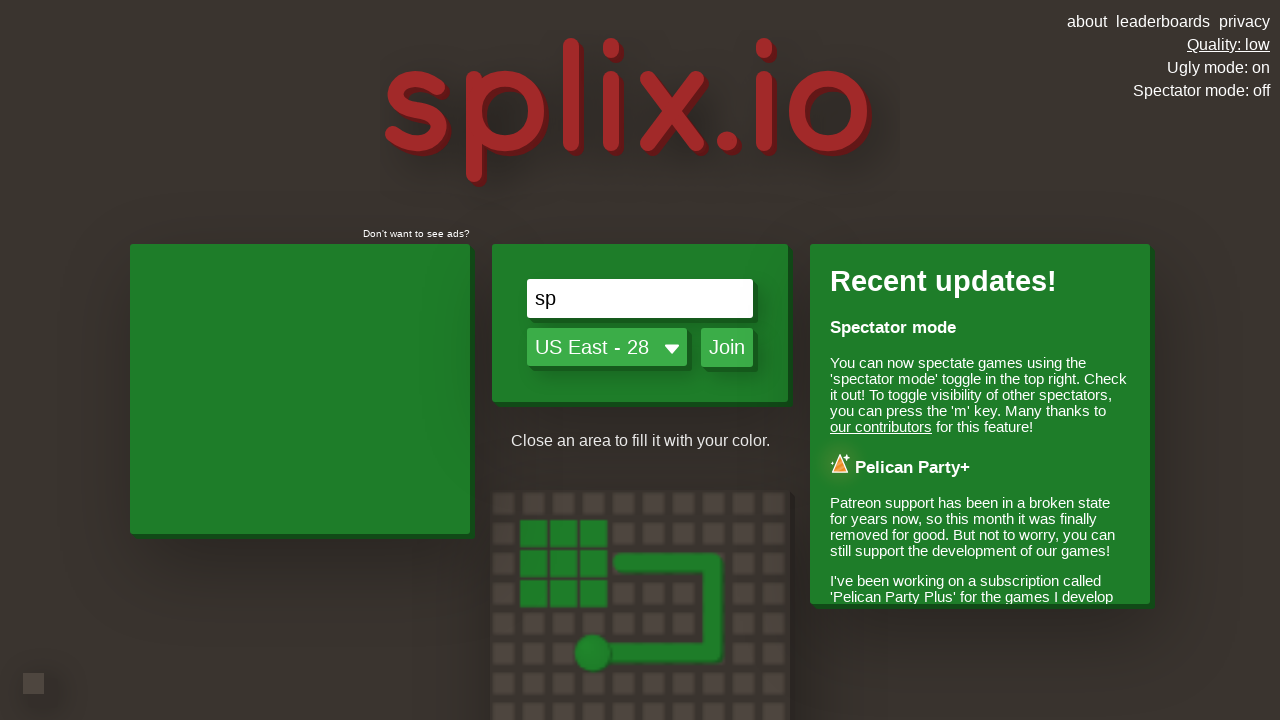

Typed character 'u' into player name field on #nameInput
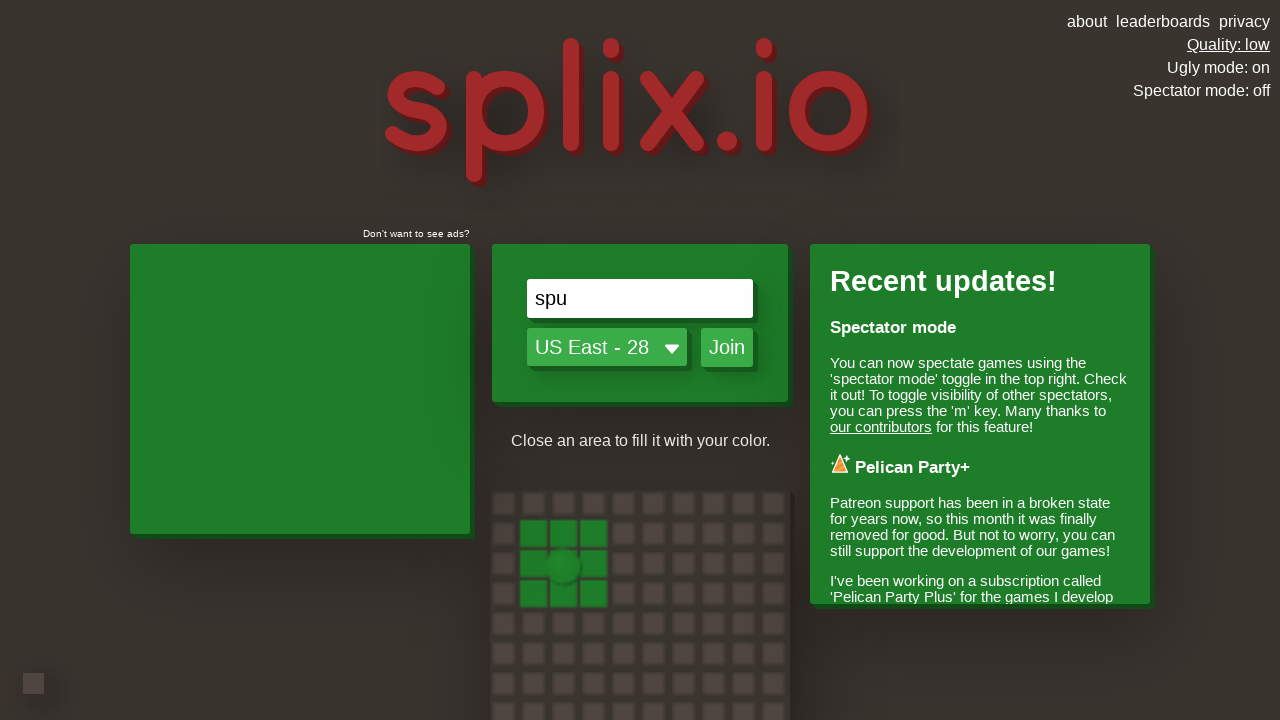

Typed character 'd' into player name field on #nameInput
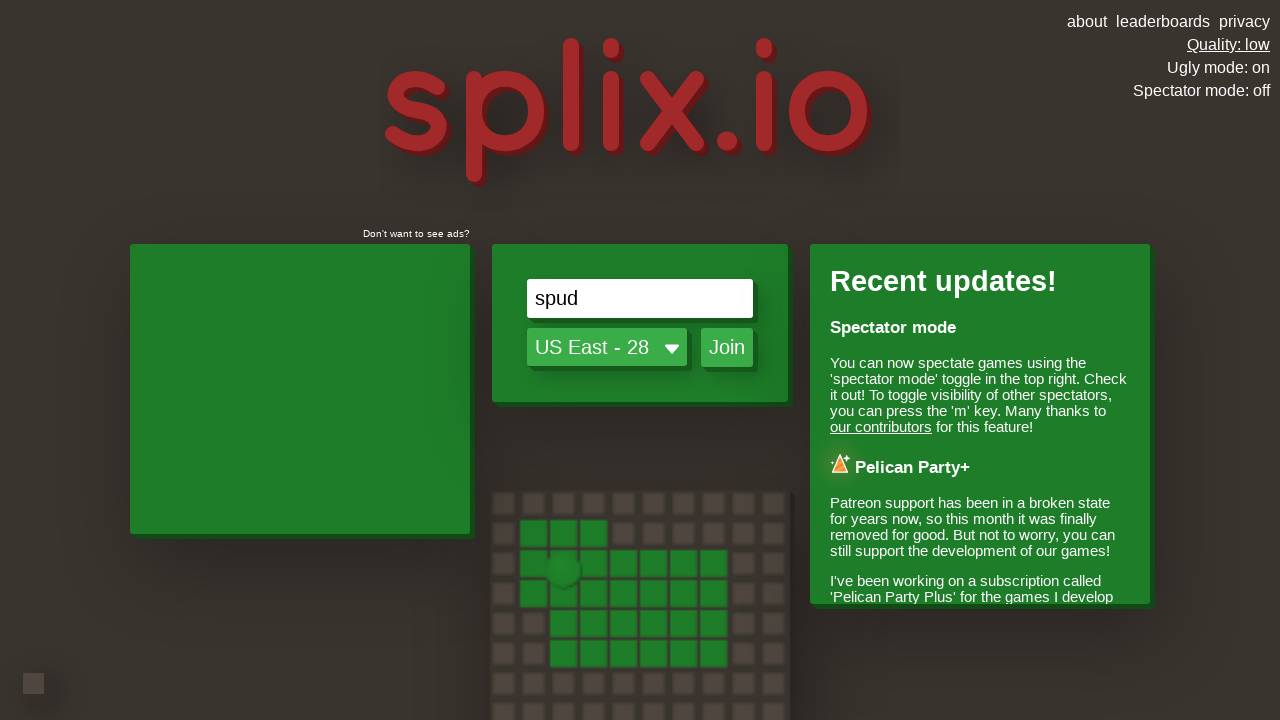

Typed character 'm' into player name field on #nameInput
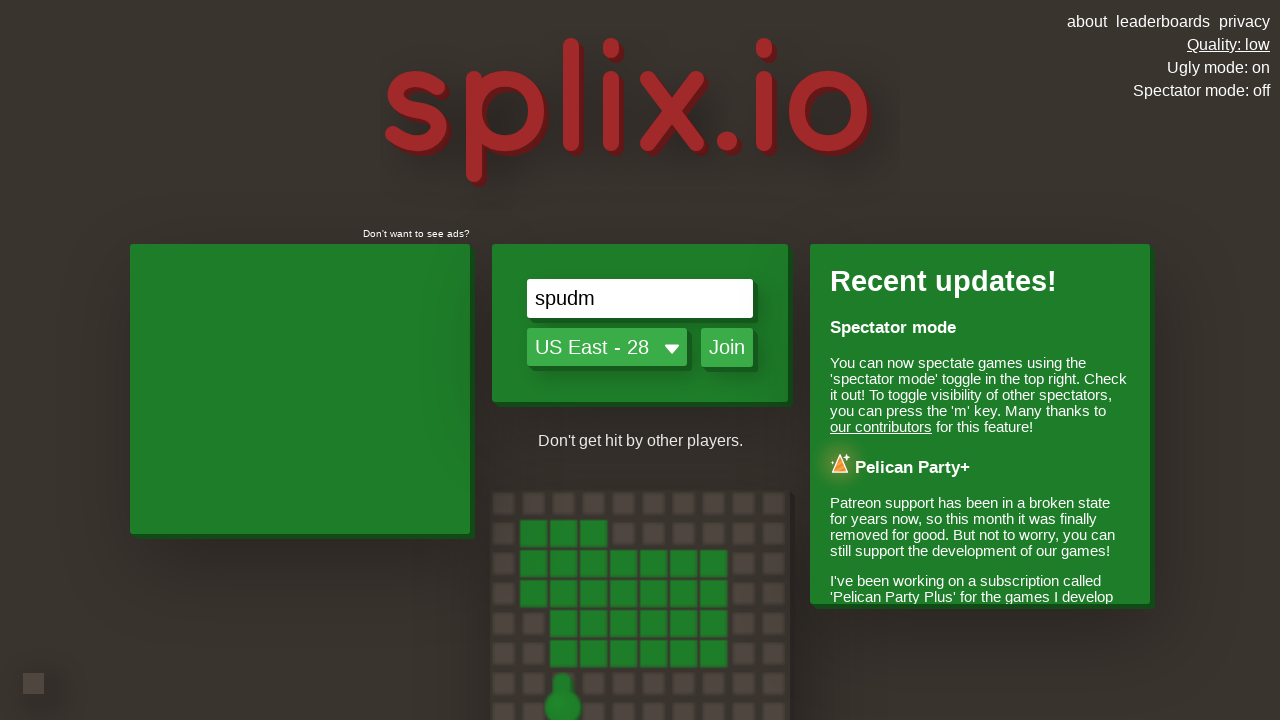

Typed character 'a' into player name field on #nameInput
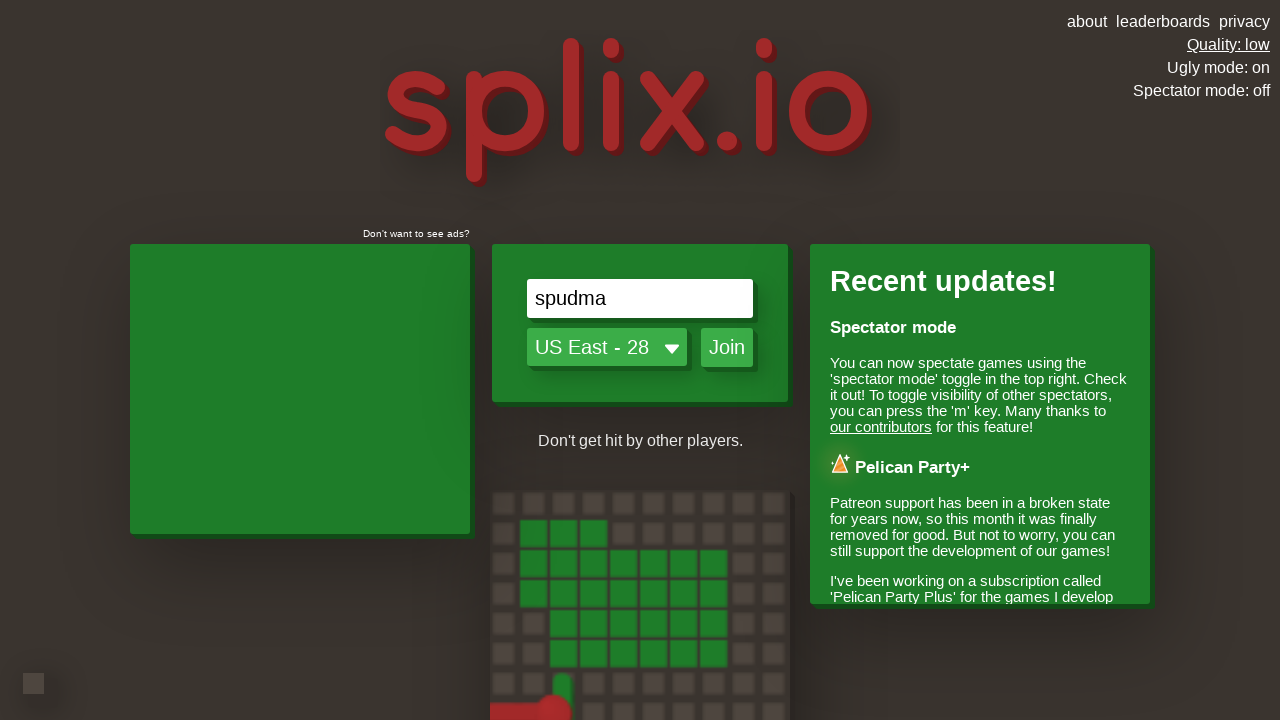

Typed character 's' into player name field on #nameInput
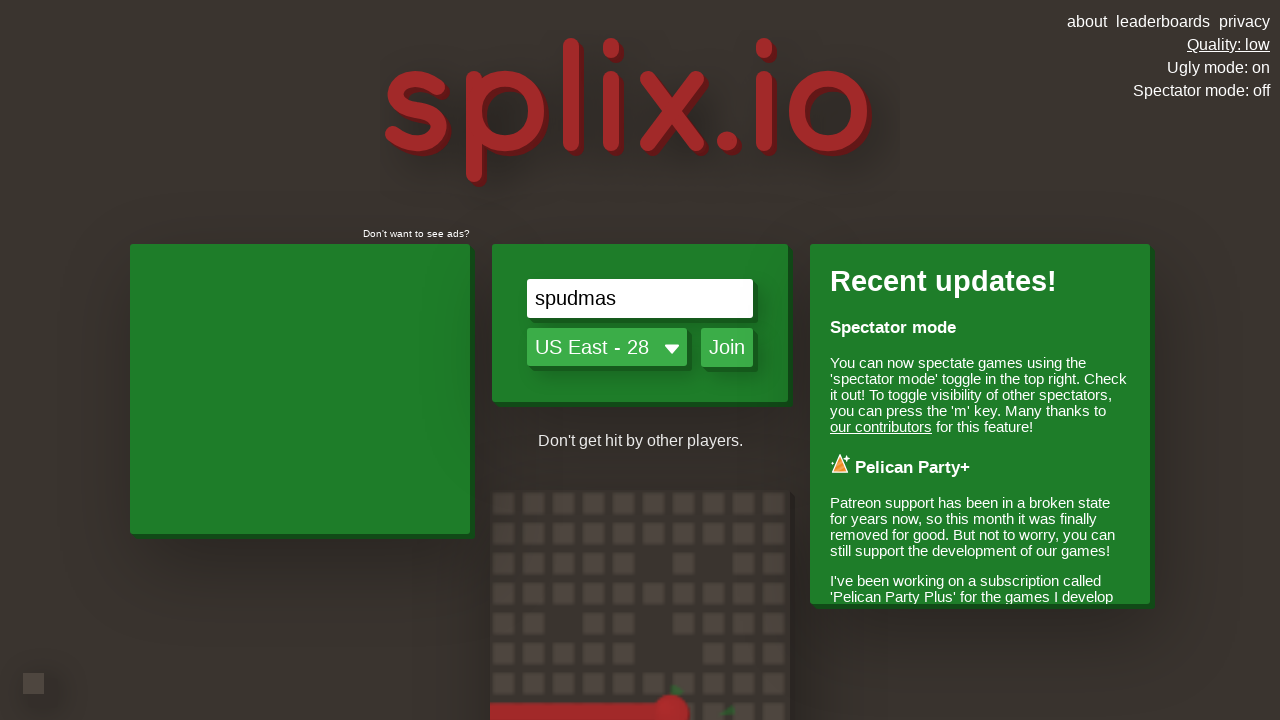

Typed character 't' into player name field on #nameInput
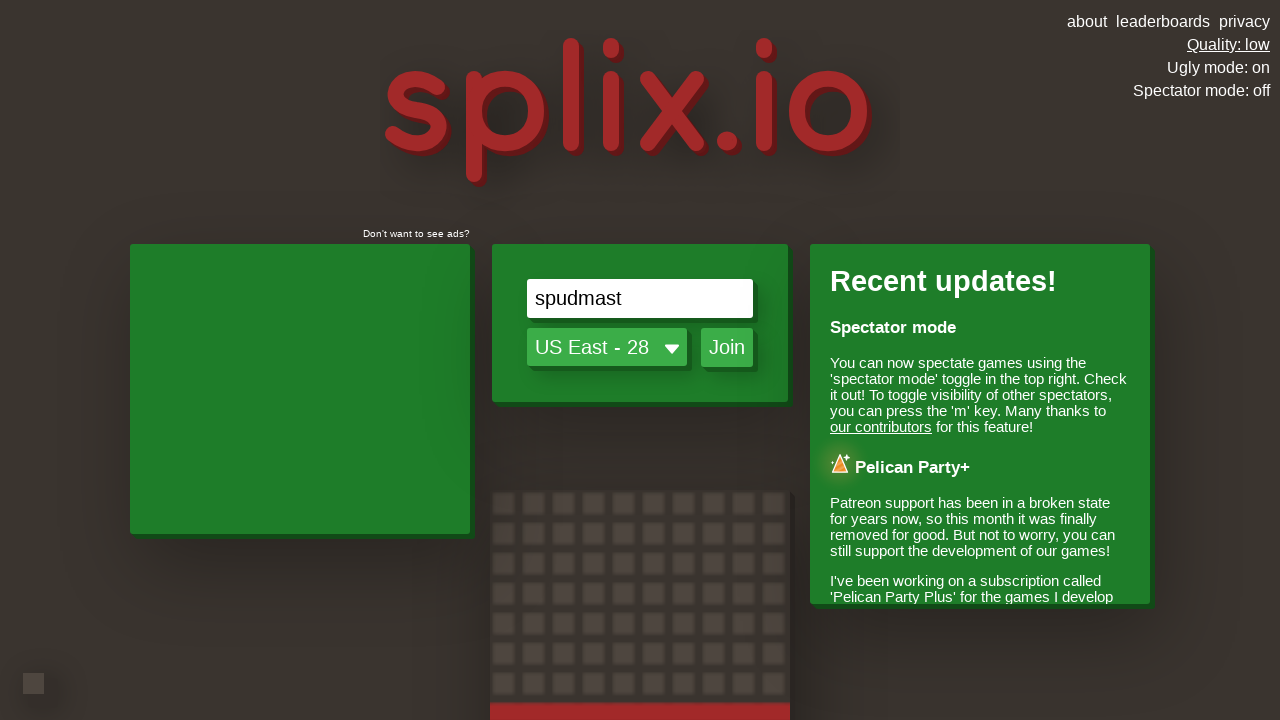

Typed character 'e' into player name field on #nameInput
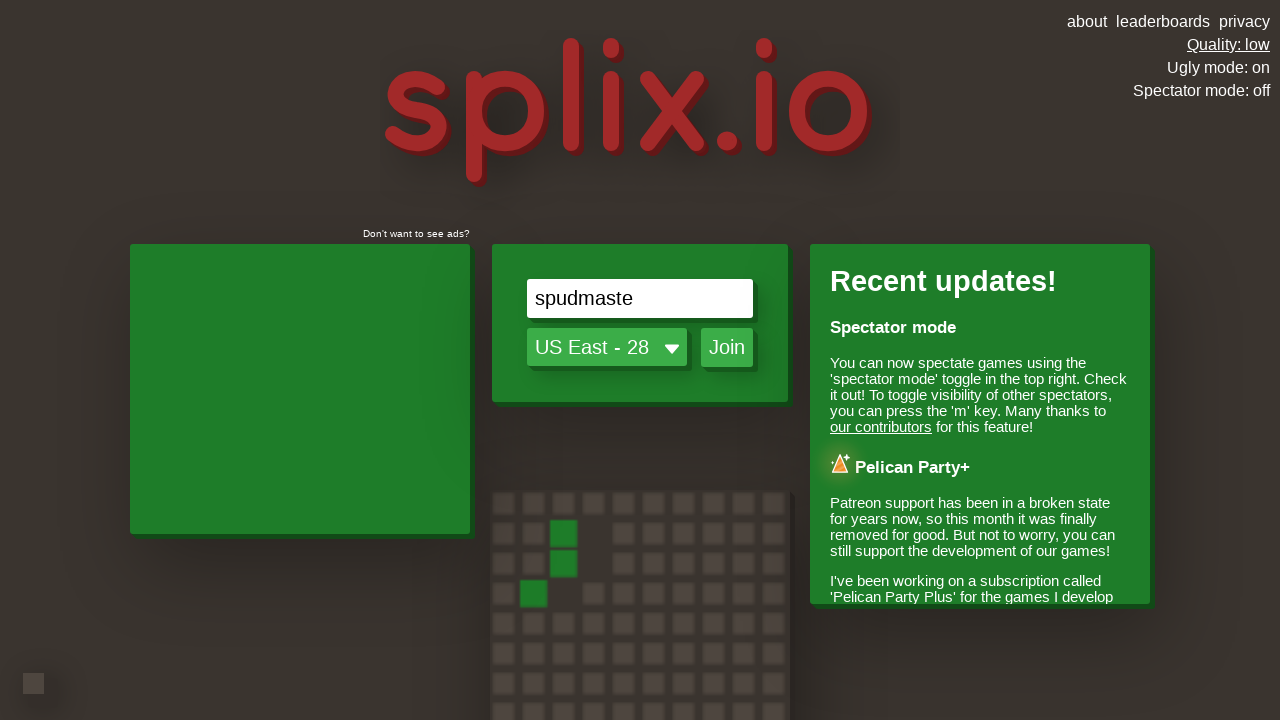

Typed character 'r' into player name field on #nameInput
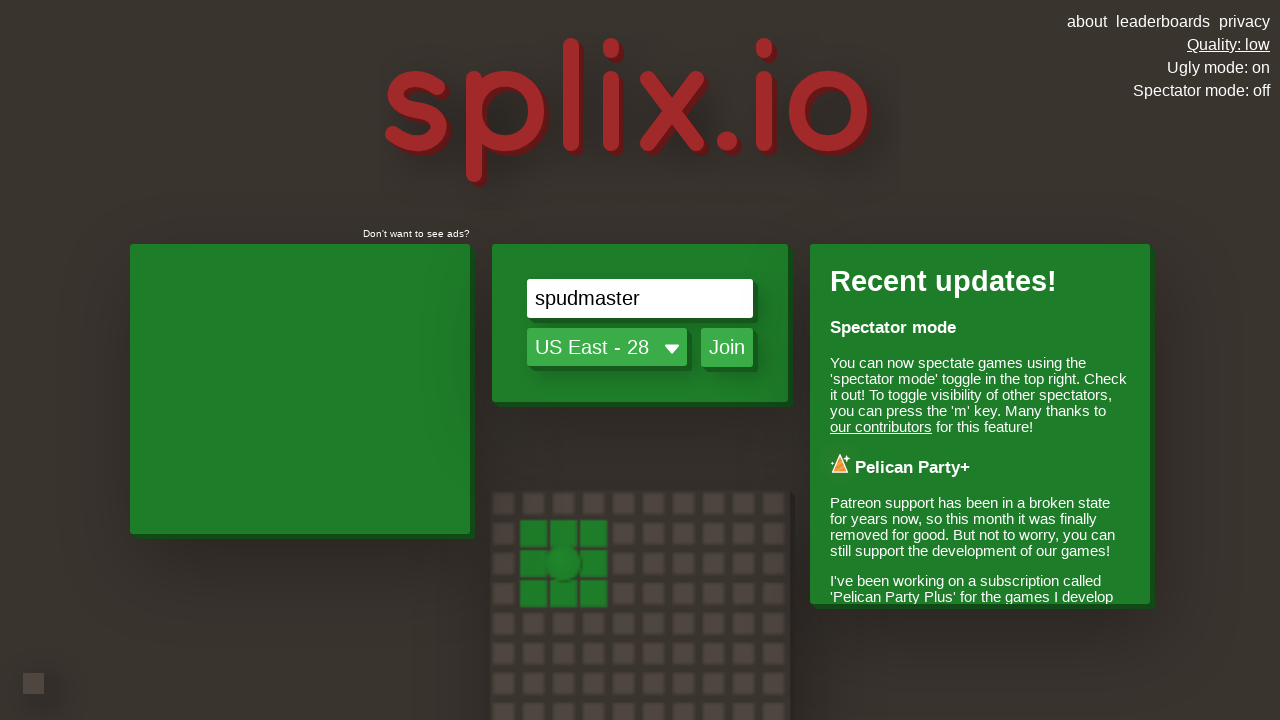

Typed character '4' into player name field on #nameInput
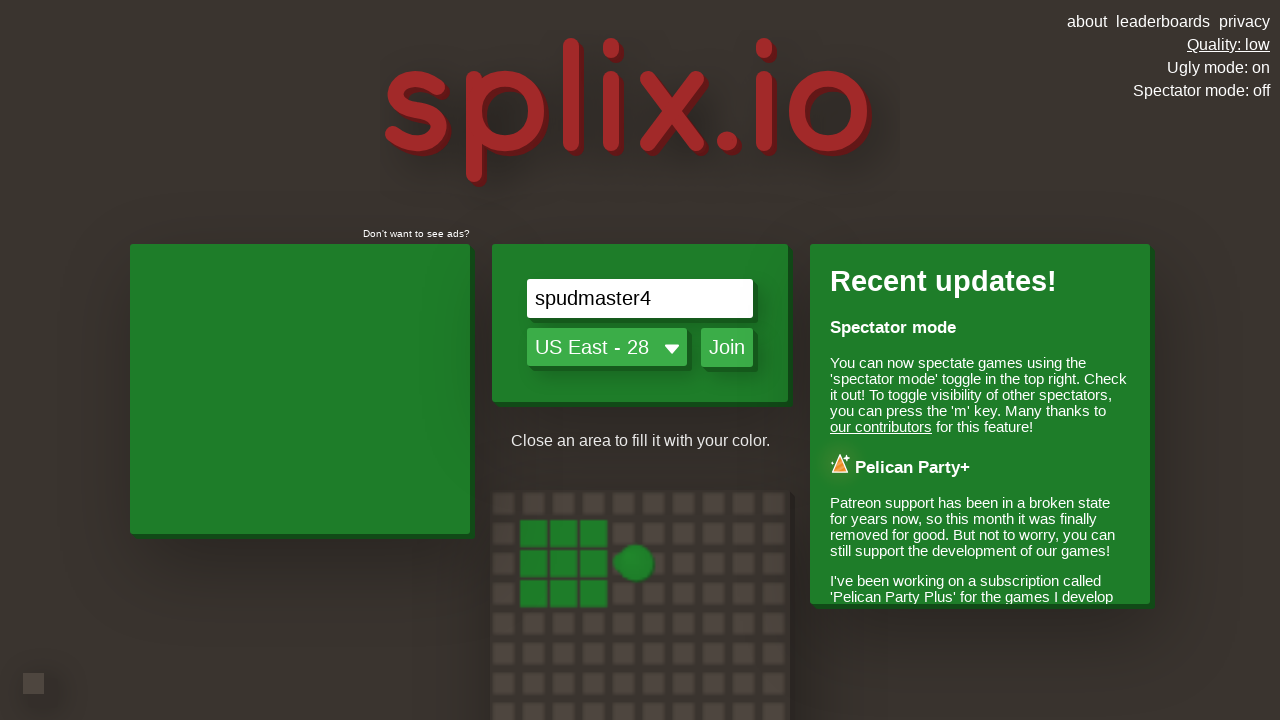

Typed character '2' into player name field on #nameInput
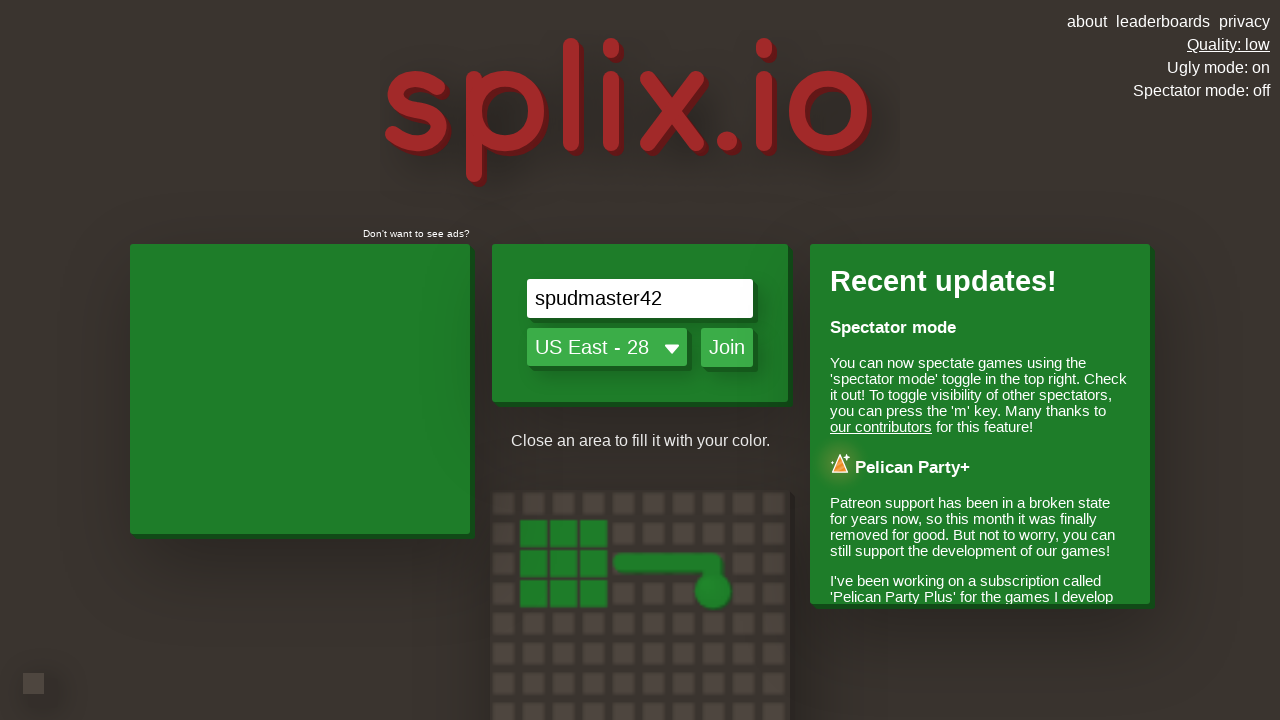

Waited after entering full player name 'spudmaster42' (1 second)
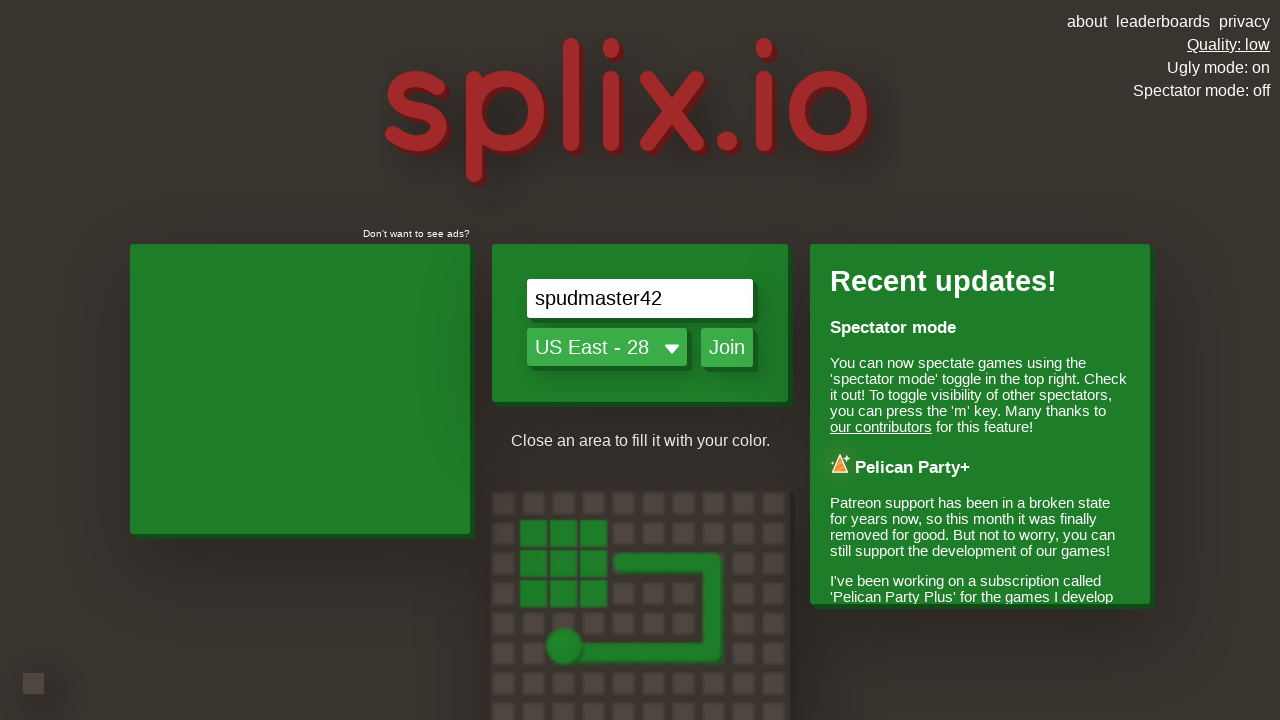

Clicked join button to start the game at (727, 348) on #joinButton
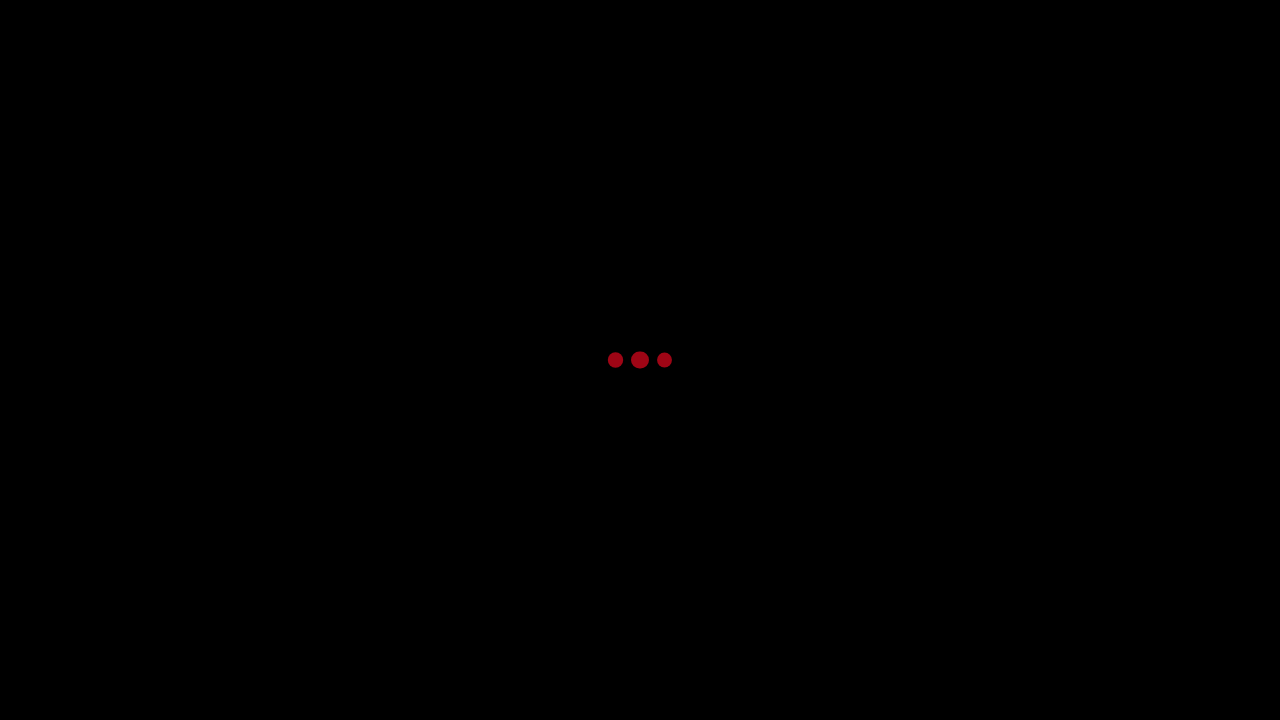

Waited for game to fully load (500 ms)
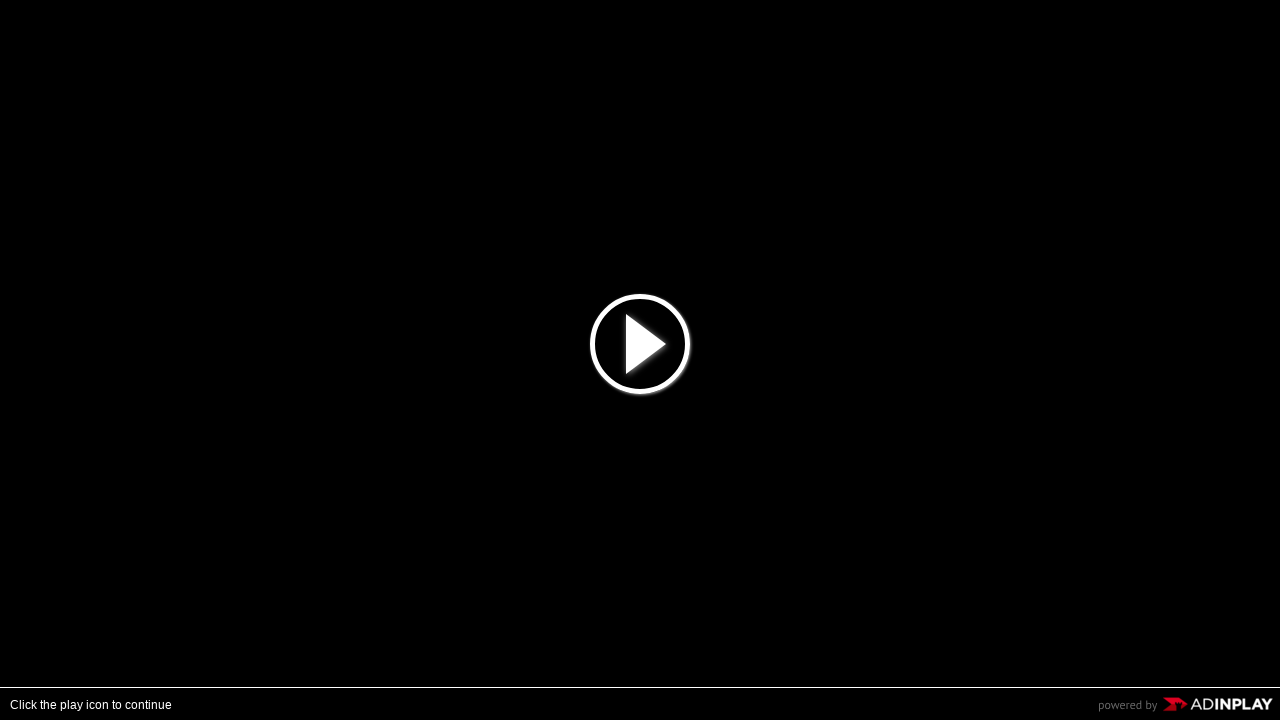

Pressed ArrowUp for initial movement on body
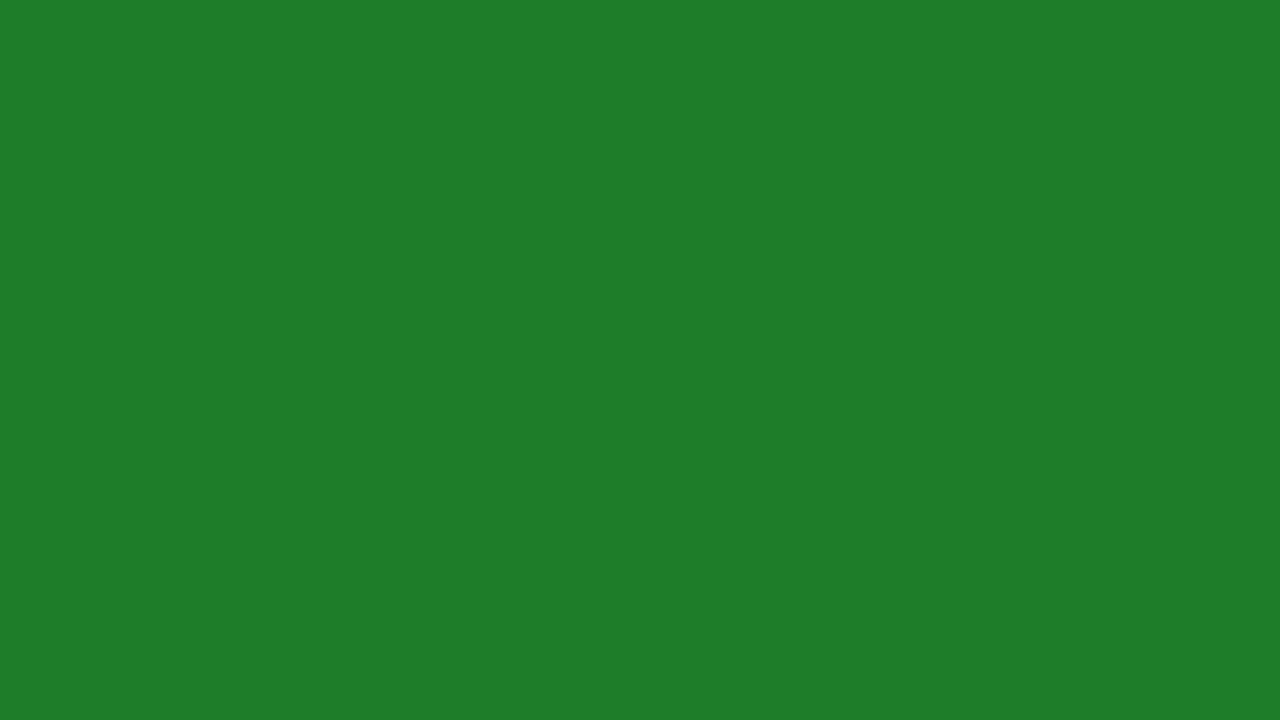

Pressed ArrowRight for initial movement on body
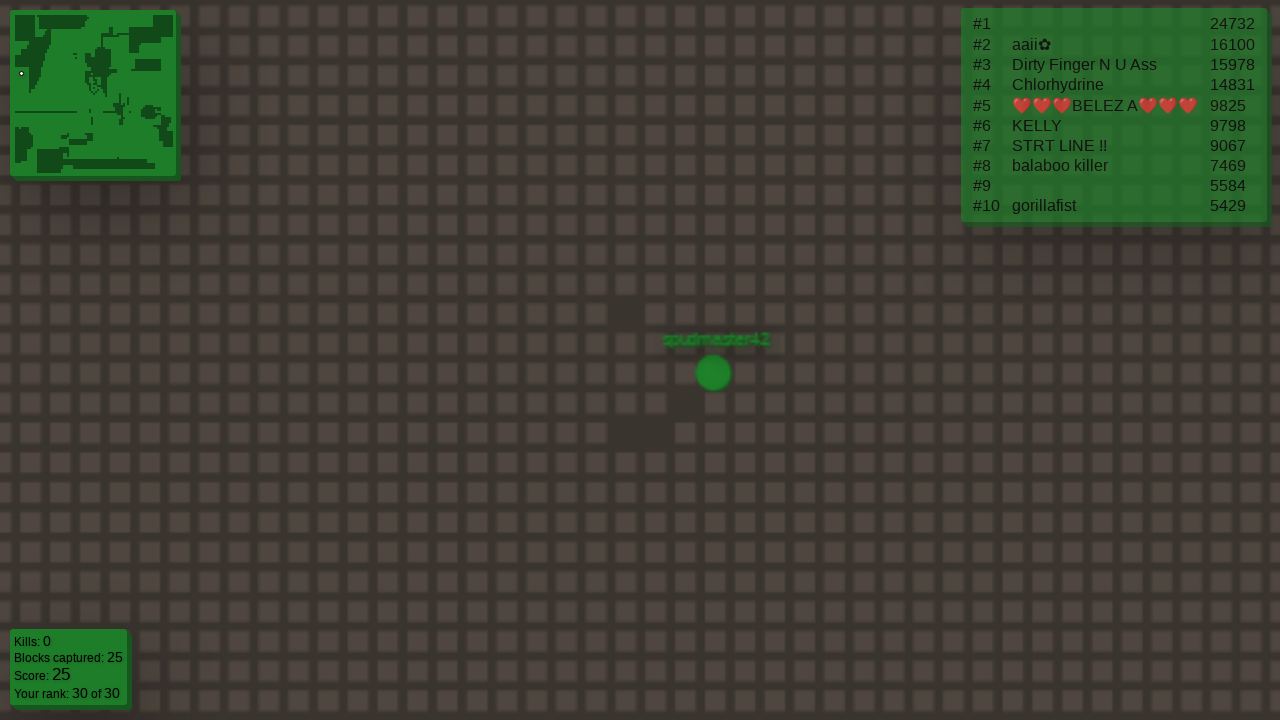

Waited after initial movement (200 ms)
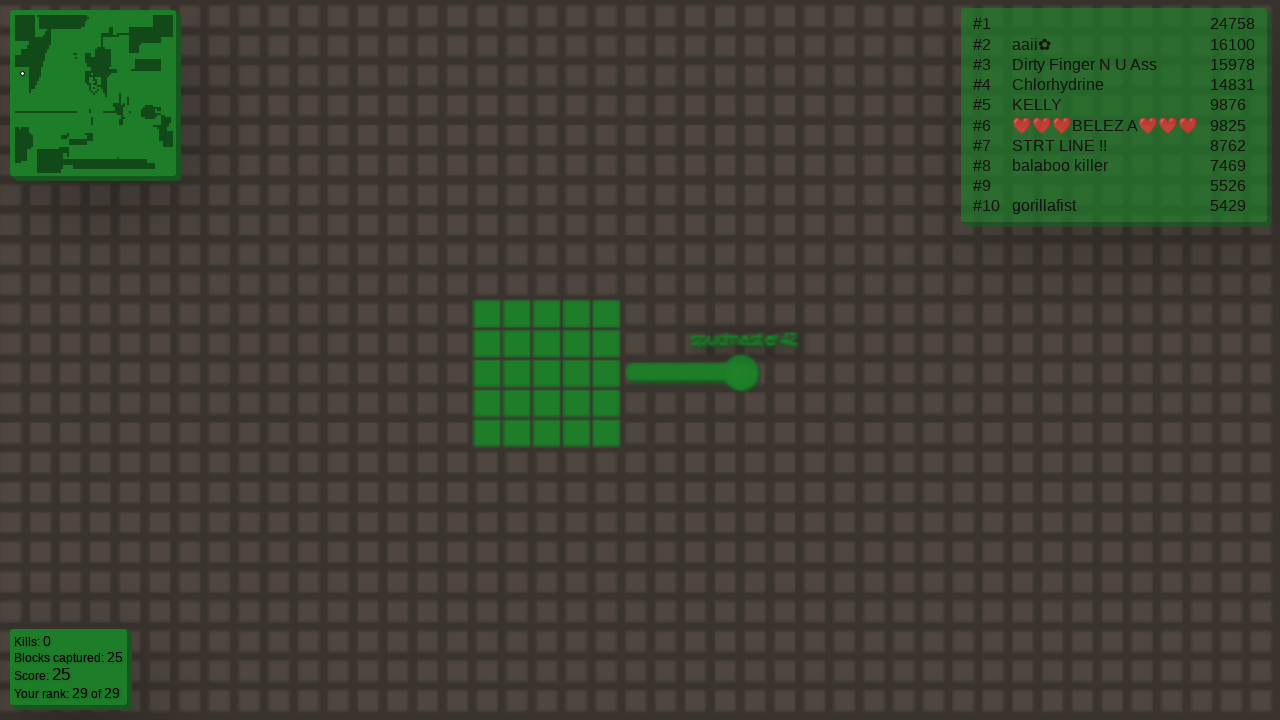

Pressed ArrowUp (movement cycle 1/3) on body
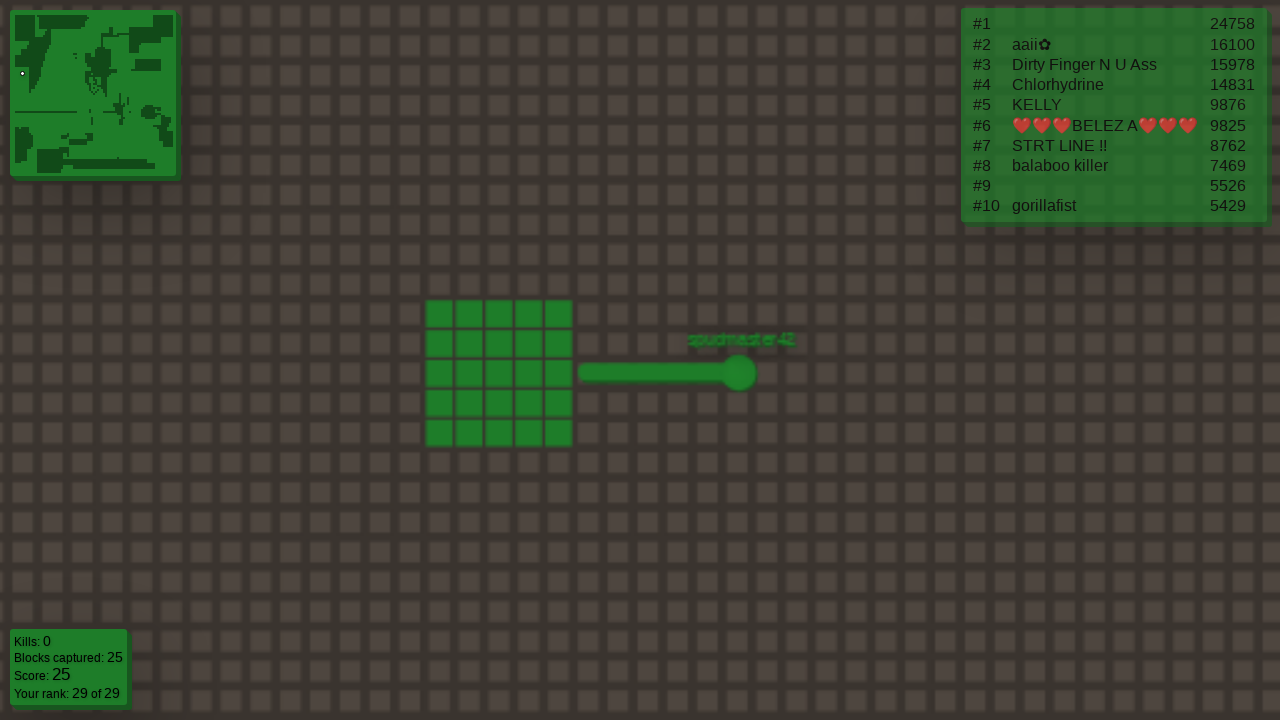

Waited between up and right movement (400 ms)
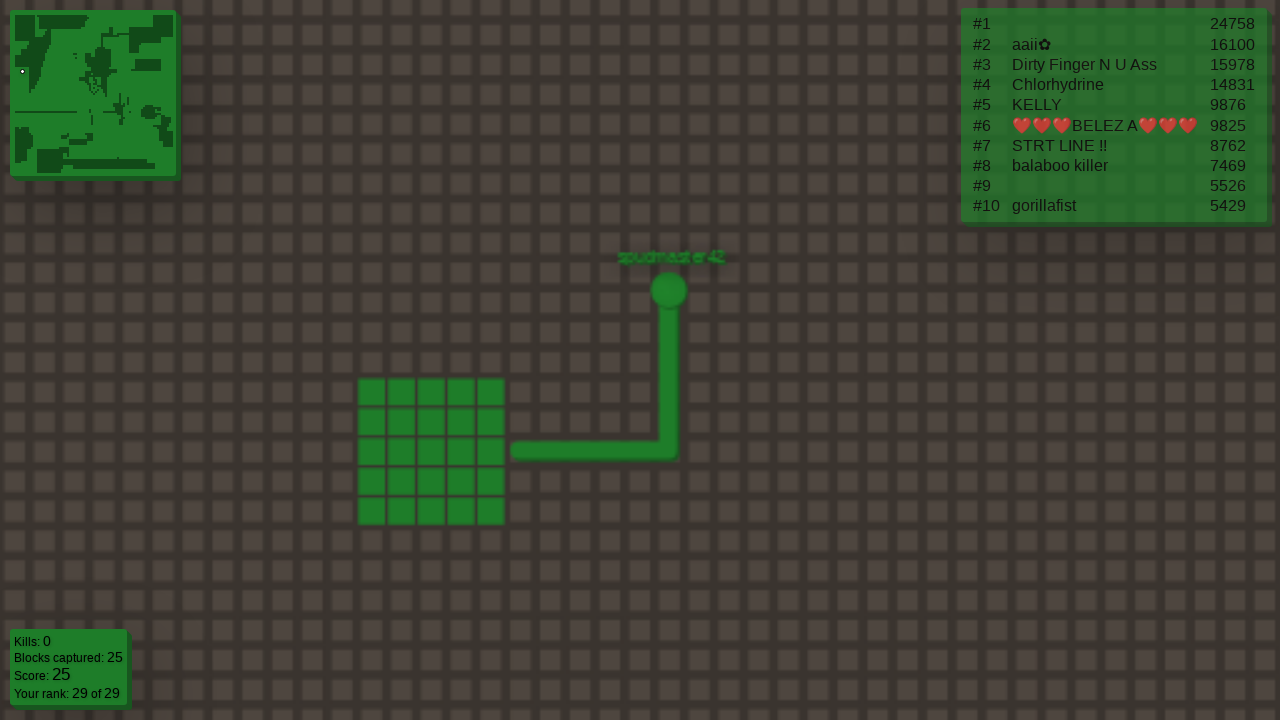

Pressed ArrowRight (movement cycle 1/3) on body
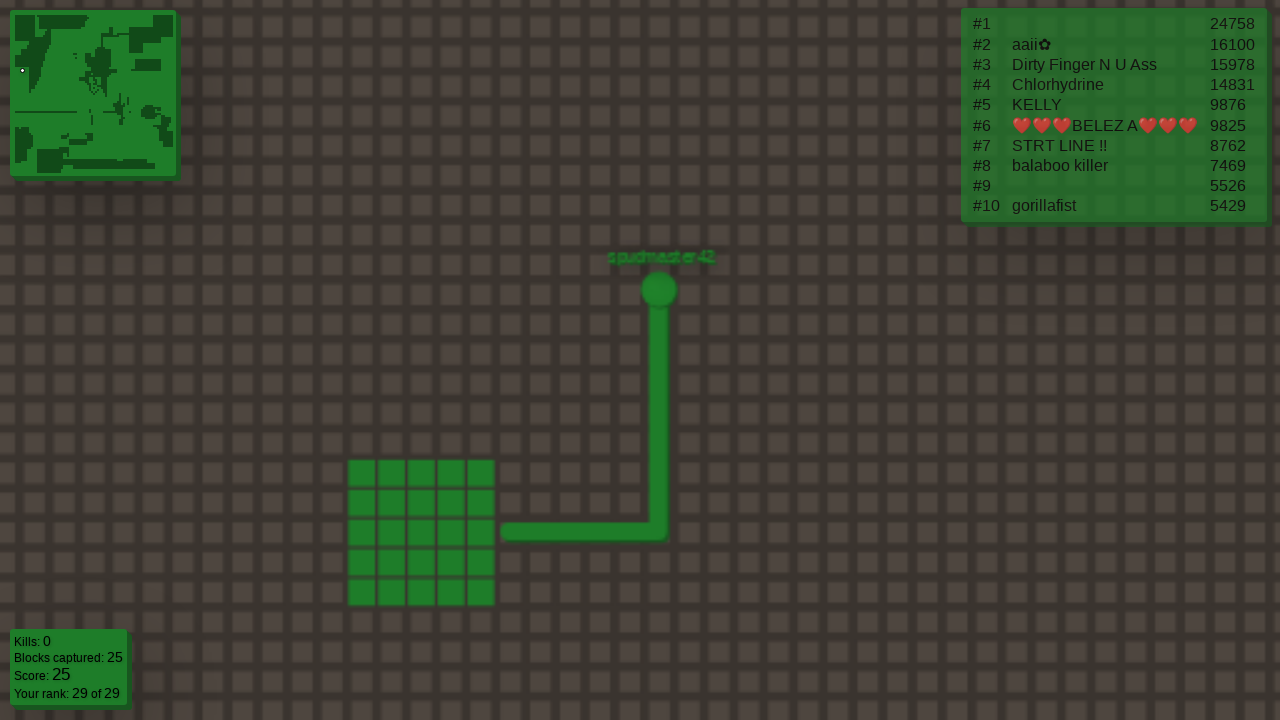

Waited between right and down movement (400 ms)
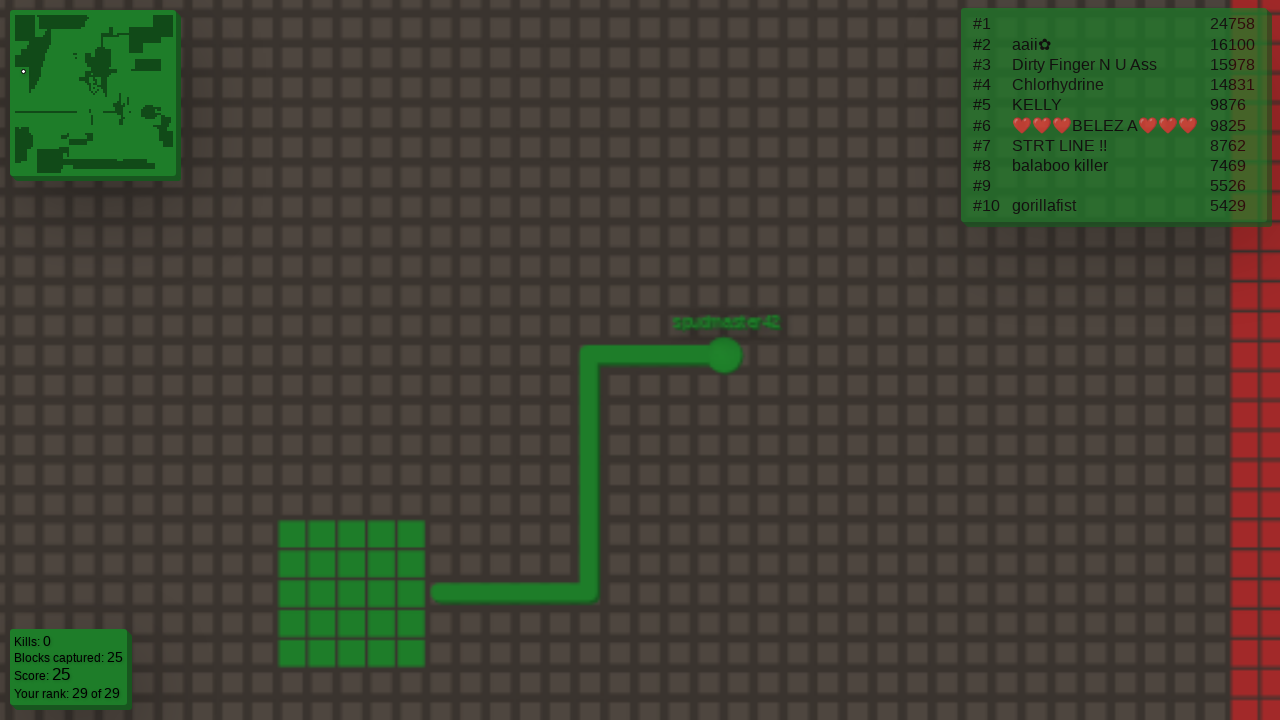

Pressed ArrowDown (movement cycle 1/3) on body
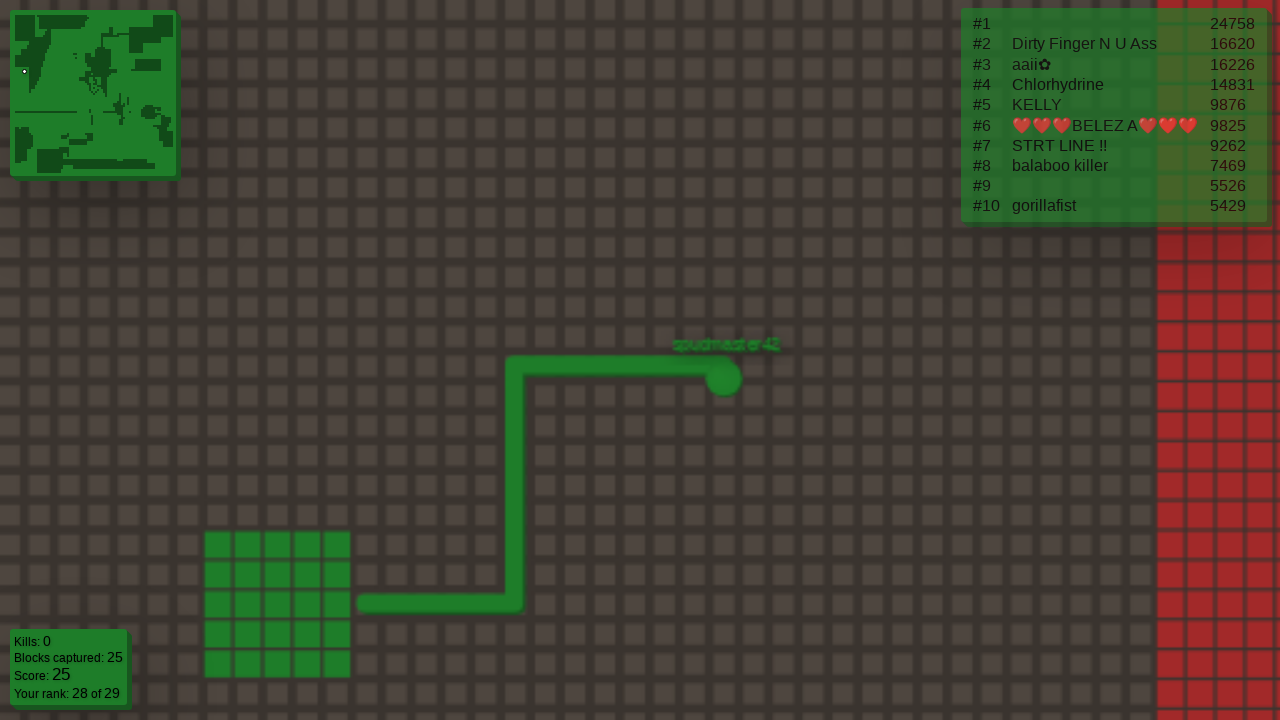

Waited between down and left movement (500 ms)
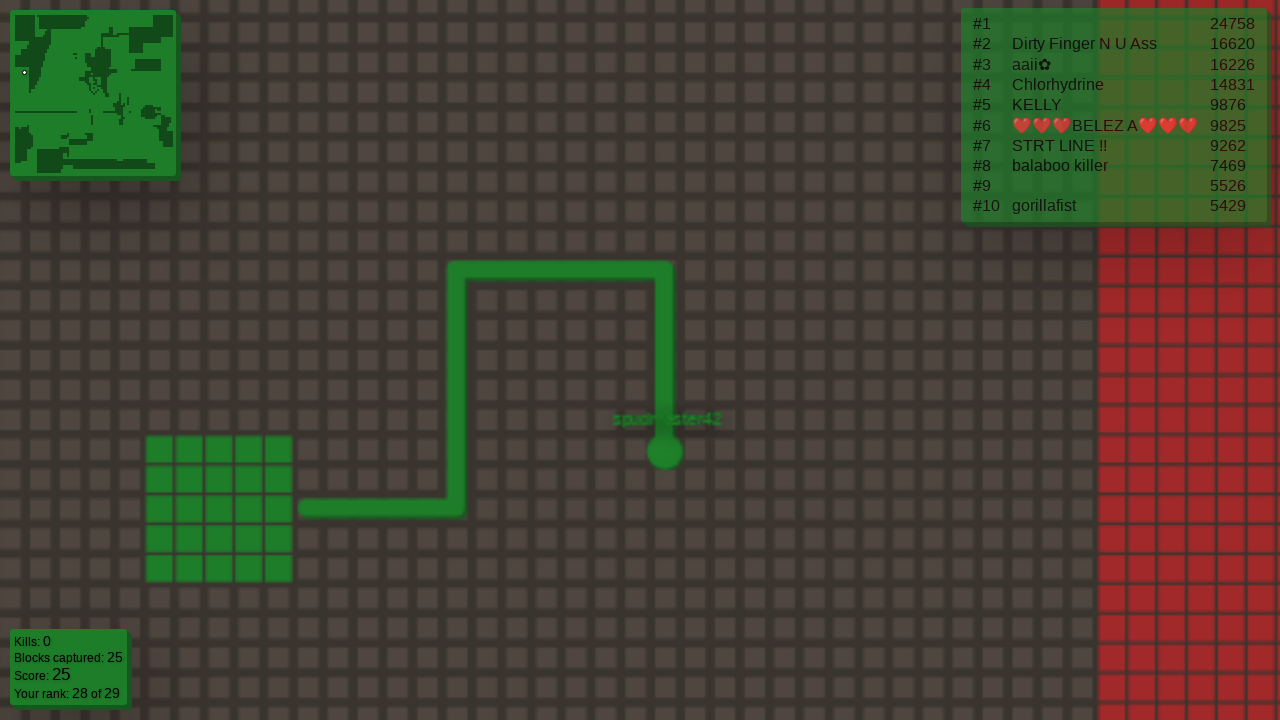

Pressed ArrowLeft (movement cycle 1/3) on body
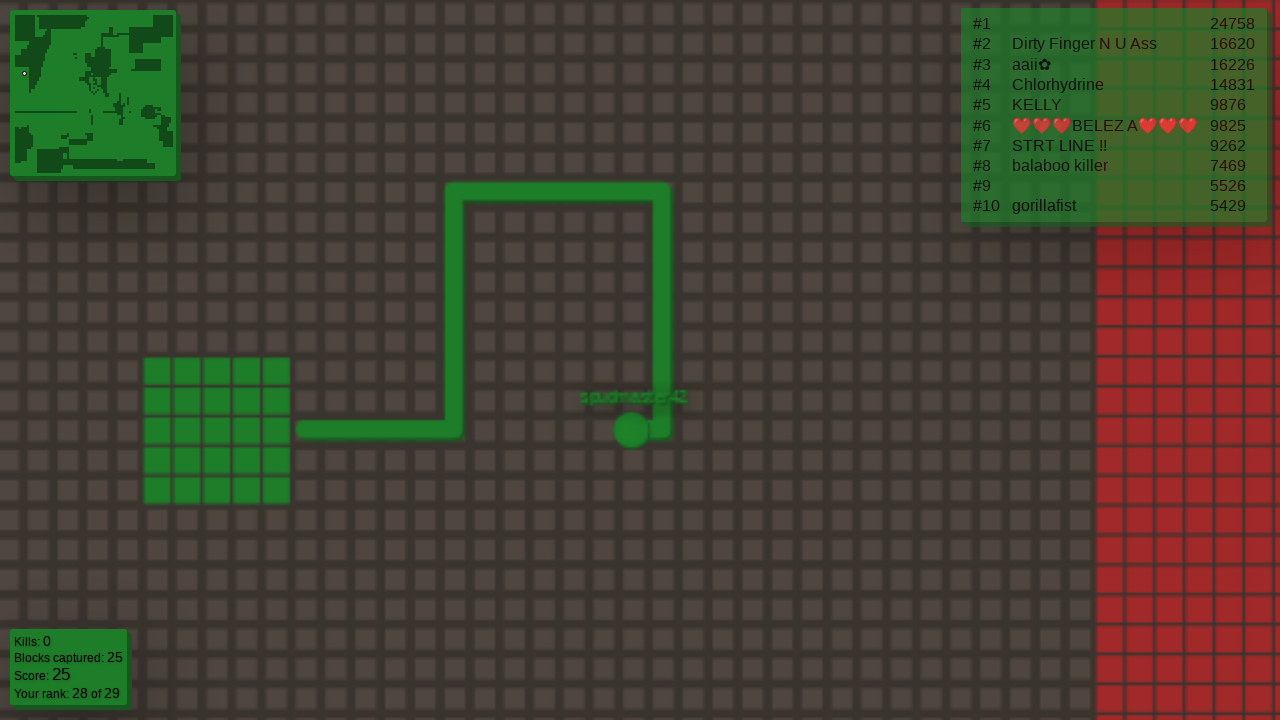

Waited after movement cycle 1/3 complete (400 ms)
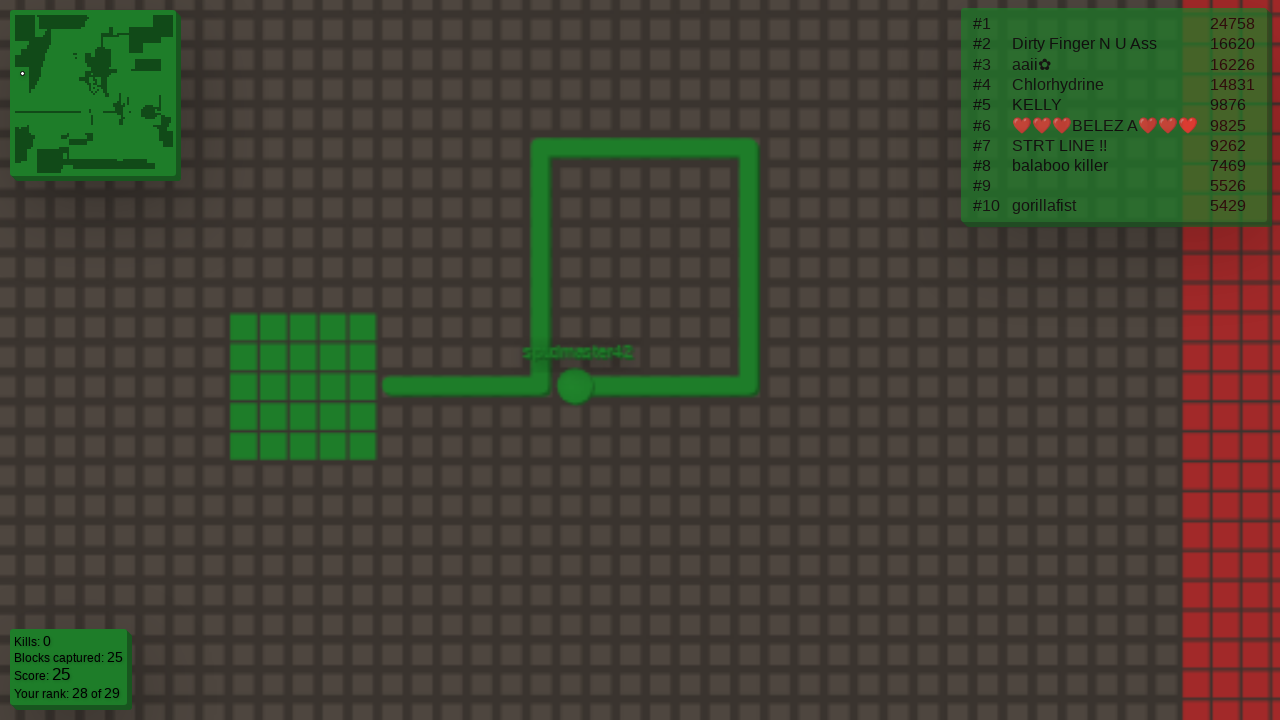

Pressed ArrowUp (movement cycle 2/3) on body
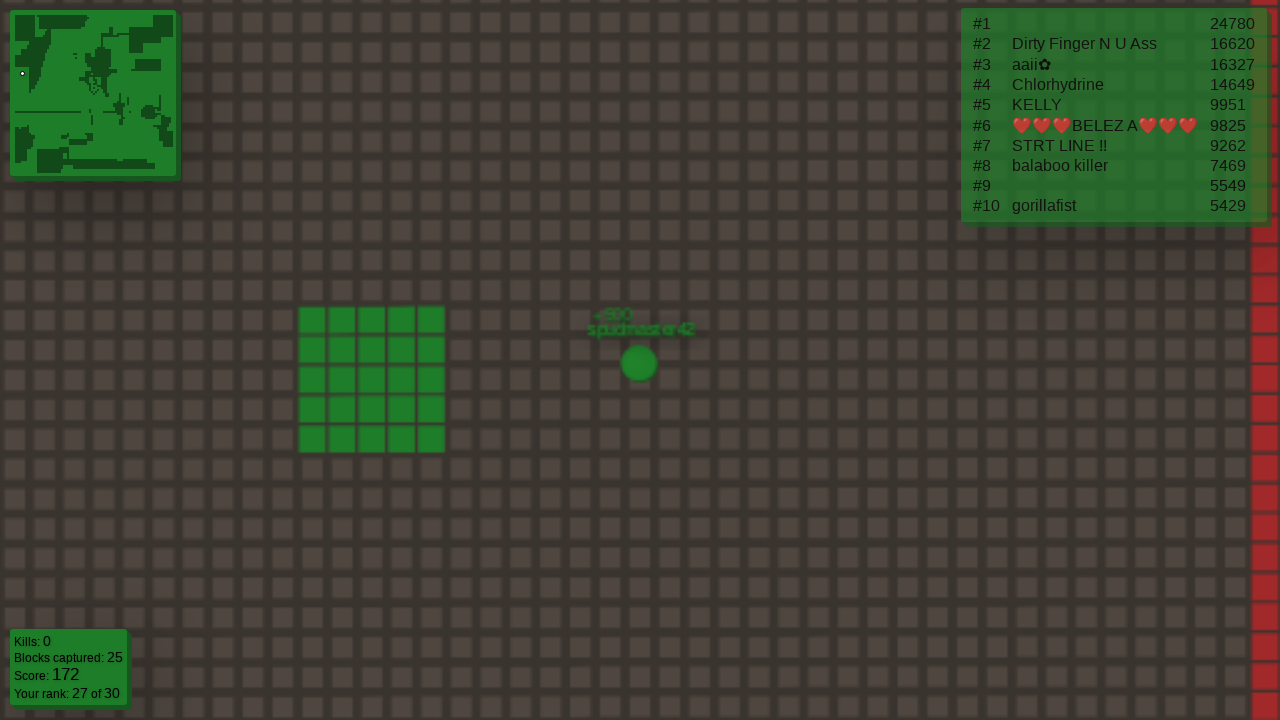

Waited between up and right movement (400 ms)
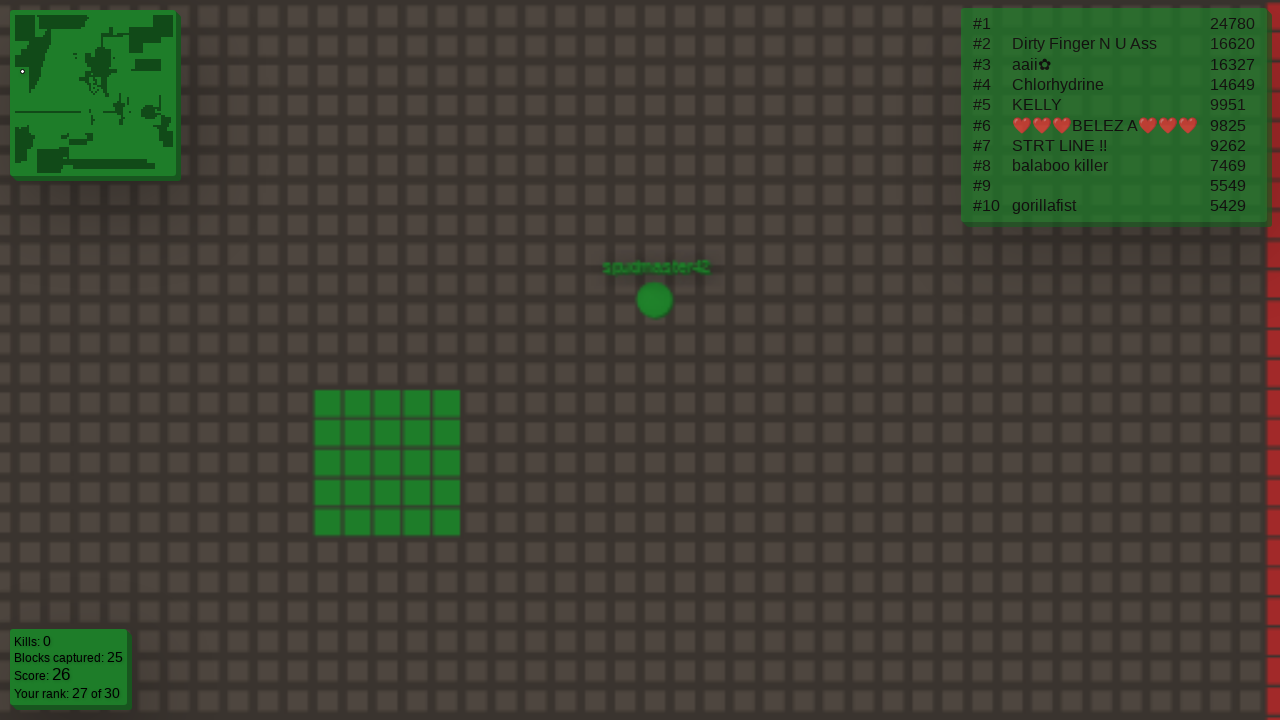

Pressed ArrowRight (movement cycle 2/3) on body
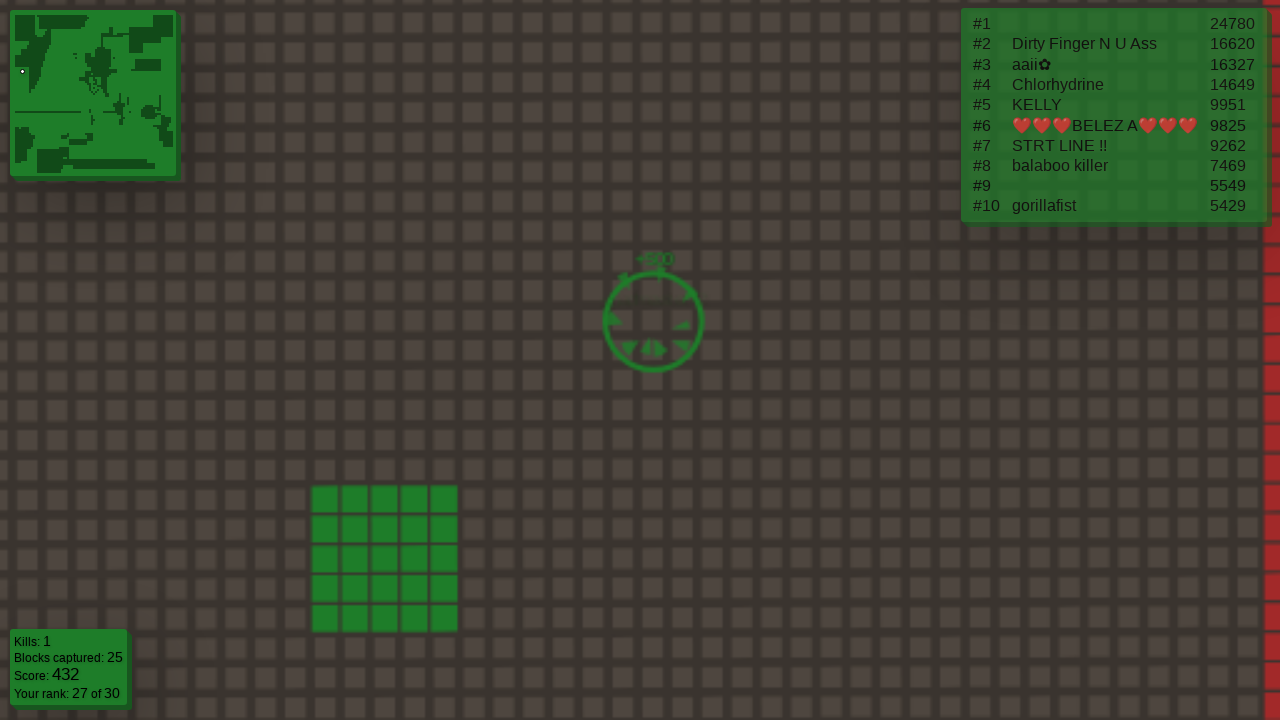

Waited between right and down movement (400 ms)
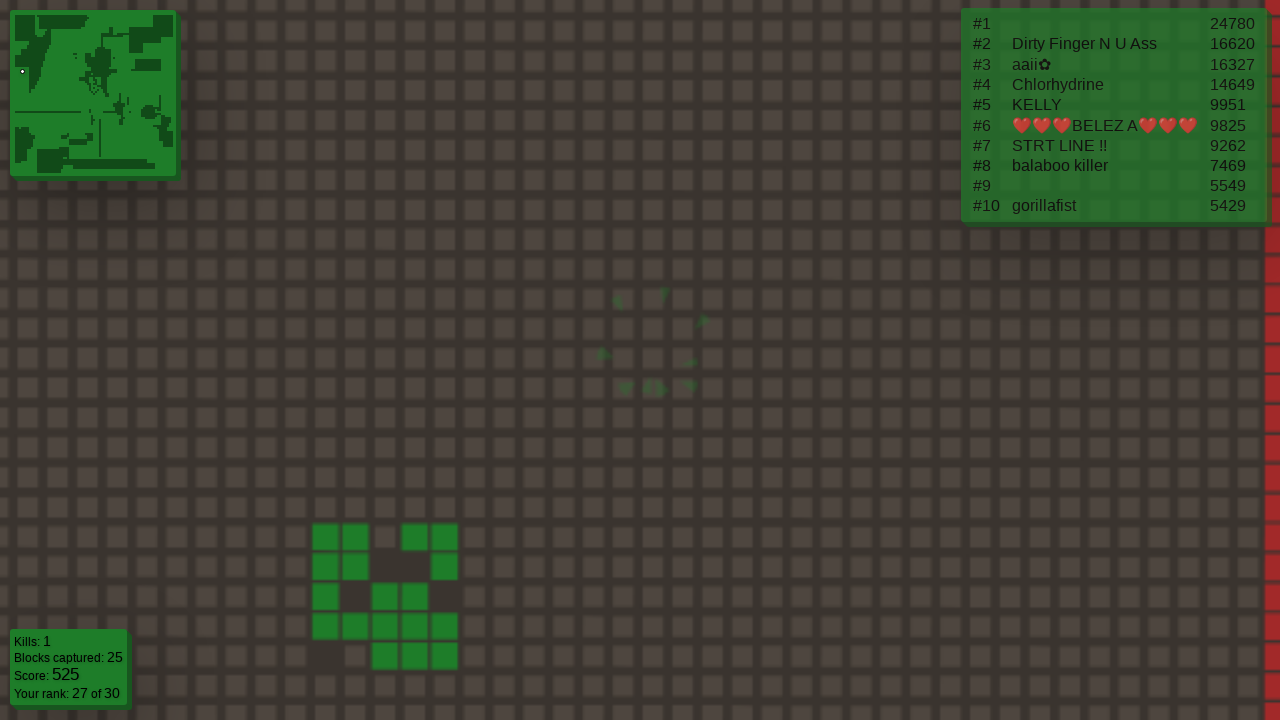

Pressed ArrowDown (movement cycle 2/3) on body
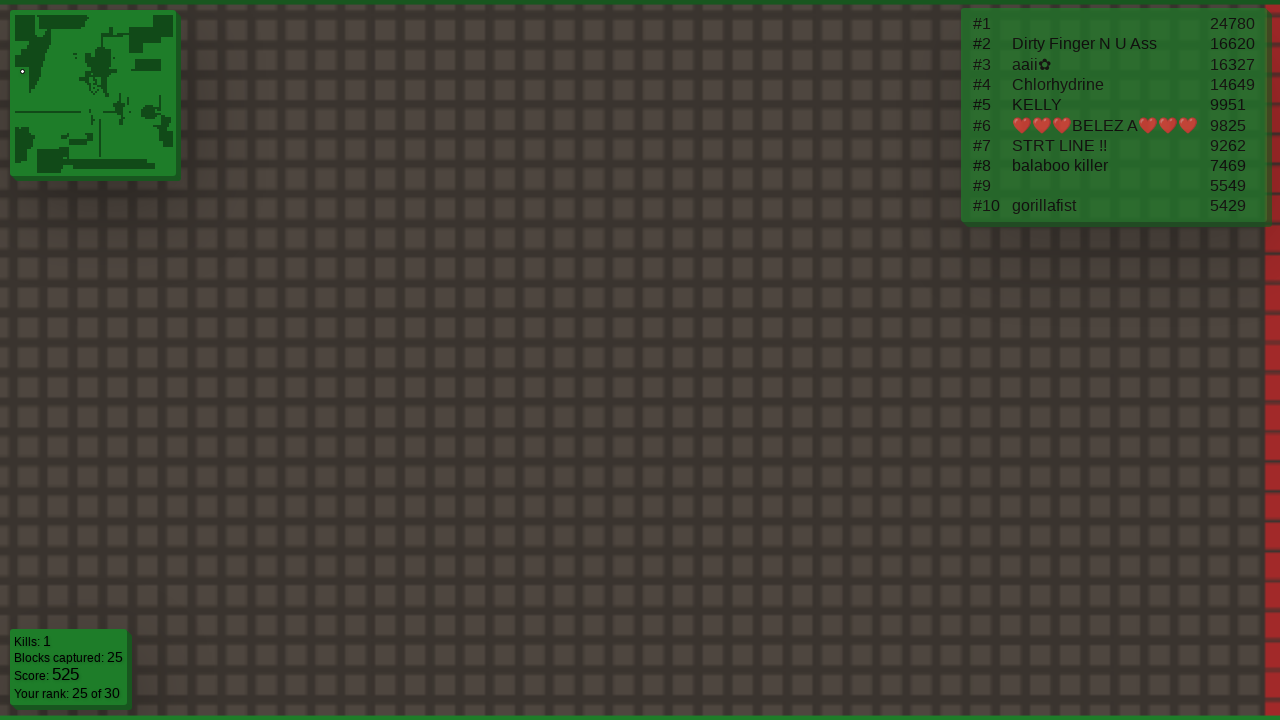

Waited between down and left movement (500 ms)
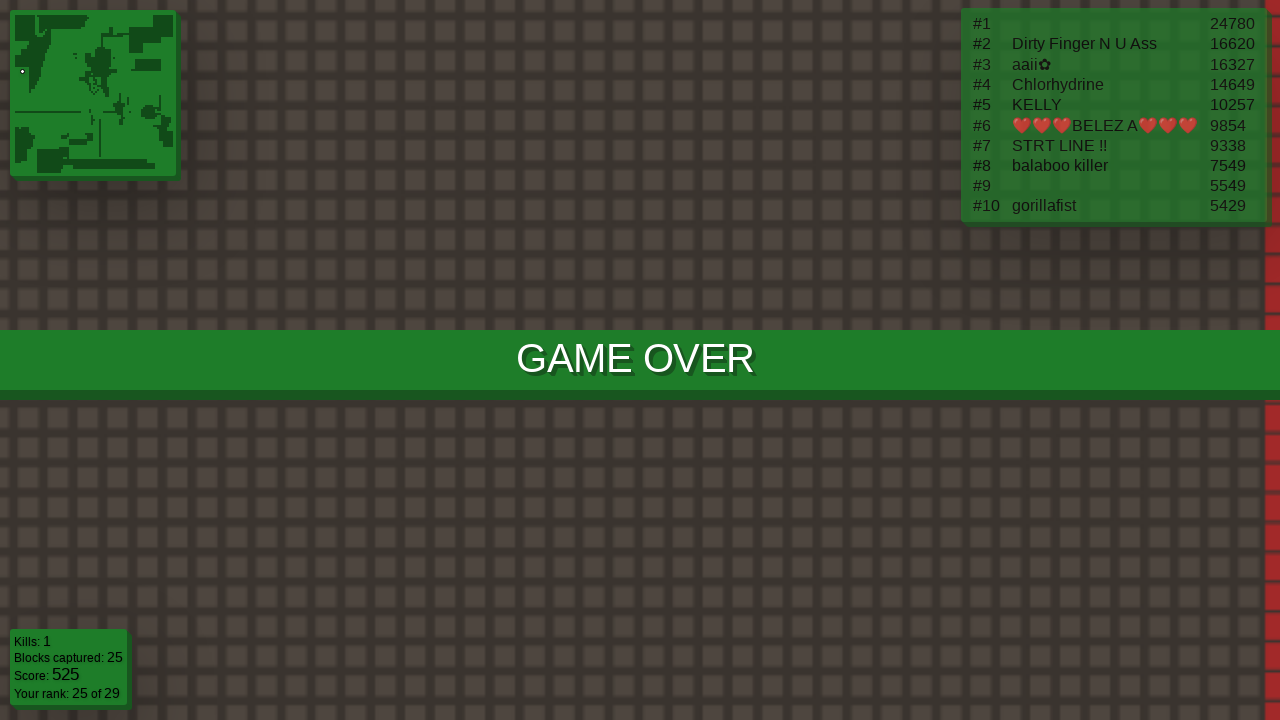

Pressed ArrowLeft (movement cycle 2/3) on body
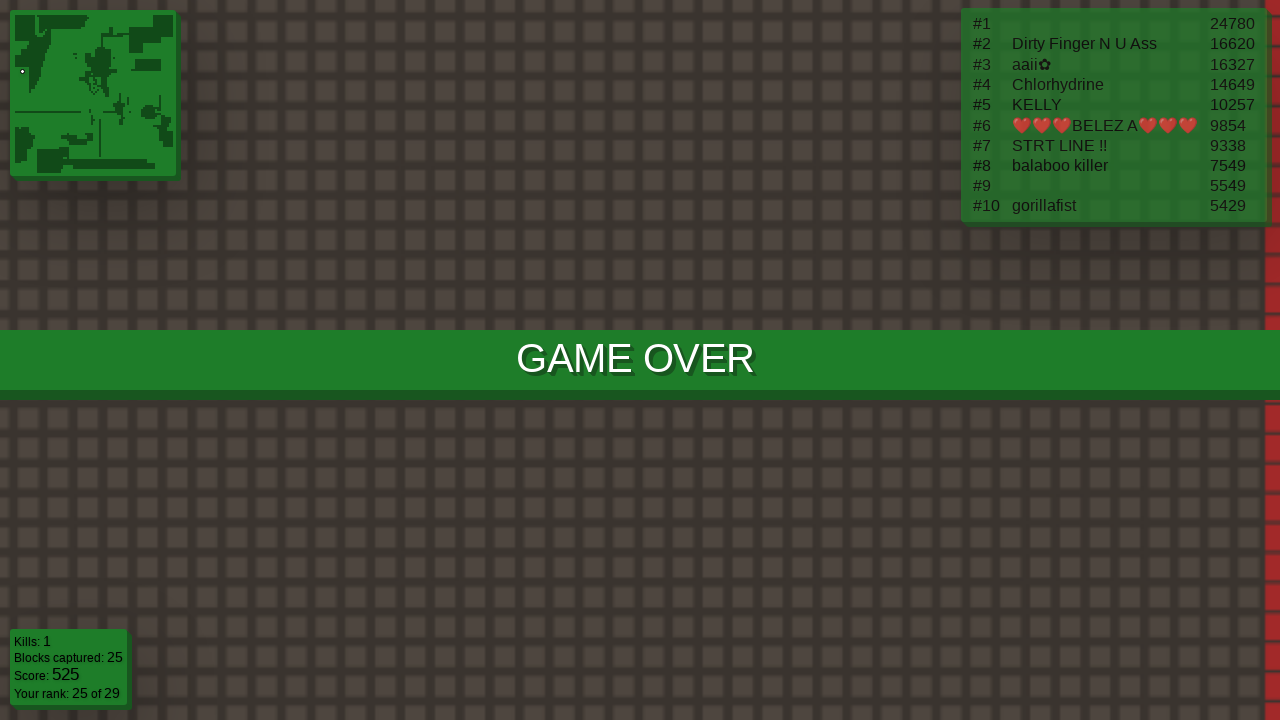

Waited after movement cycle 2/3 complete (400 ms)
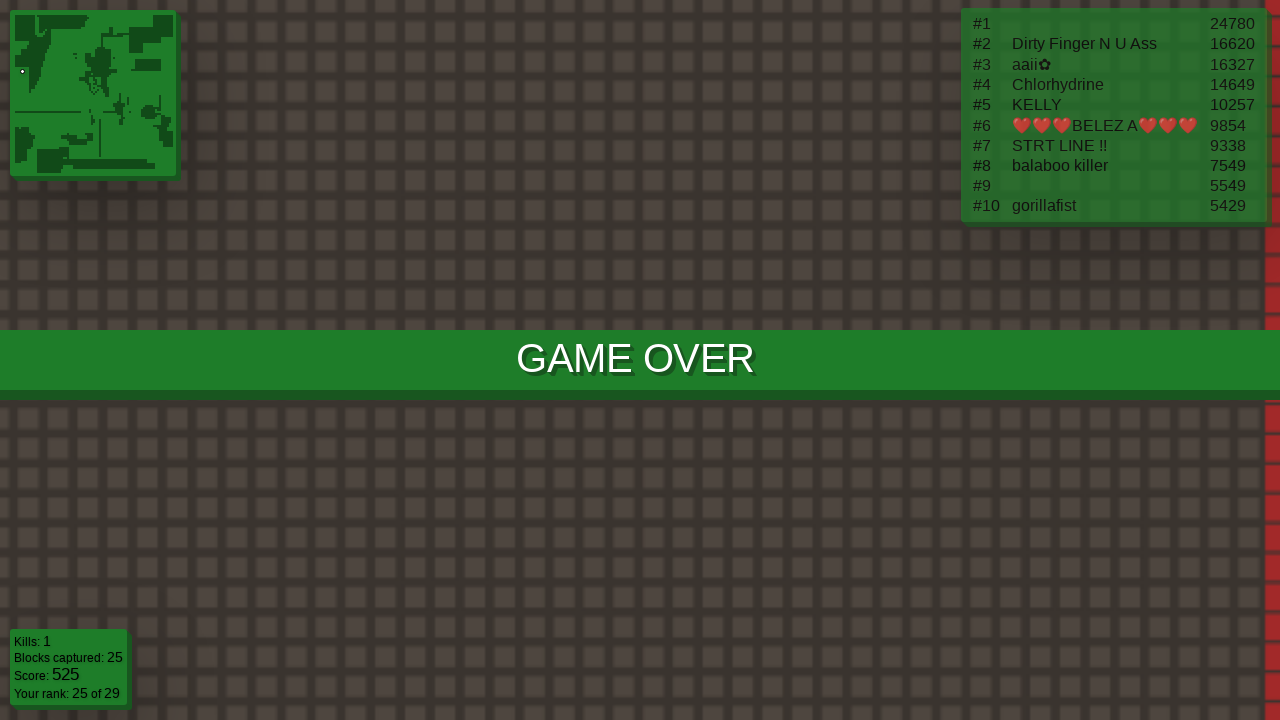

Pressed ArrowUp (movement cycle 3/3) on body
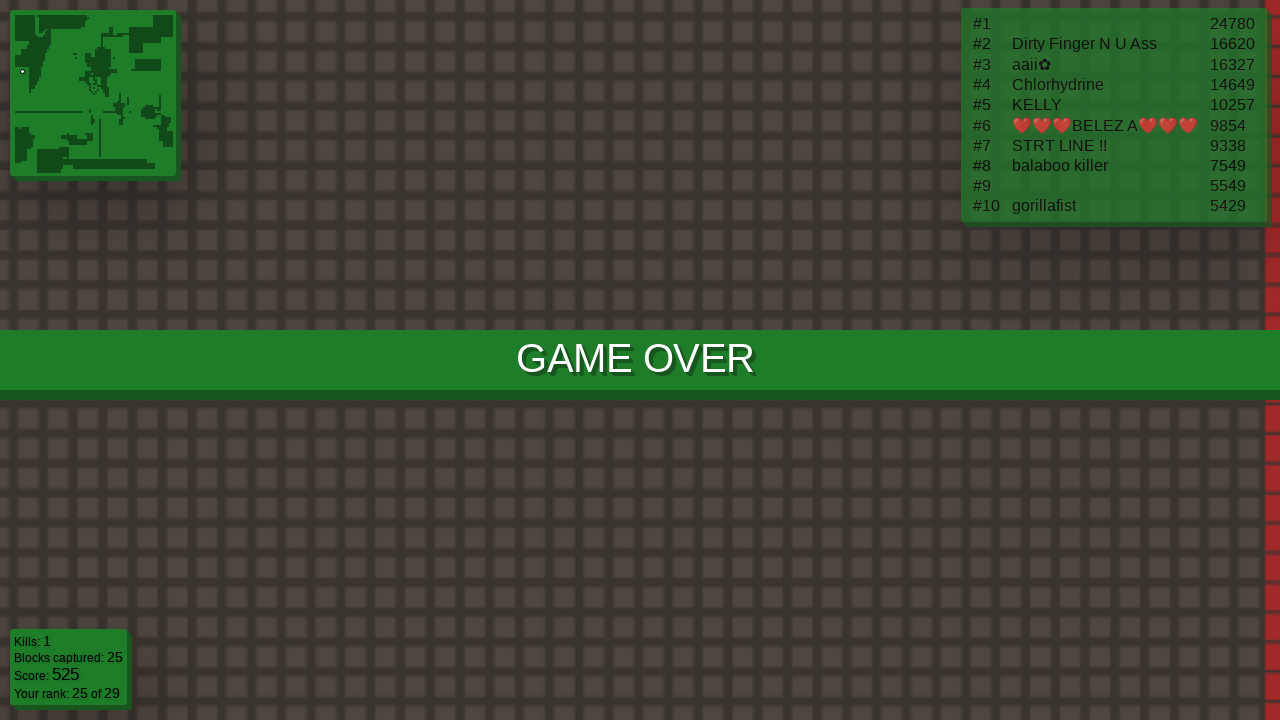

Waited between up and right movement (400 ms)
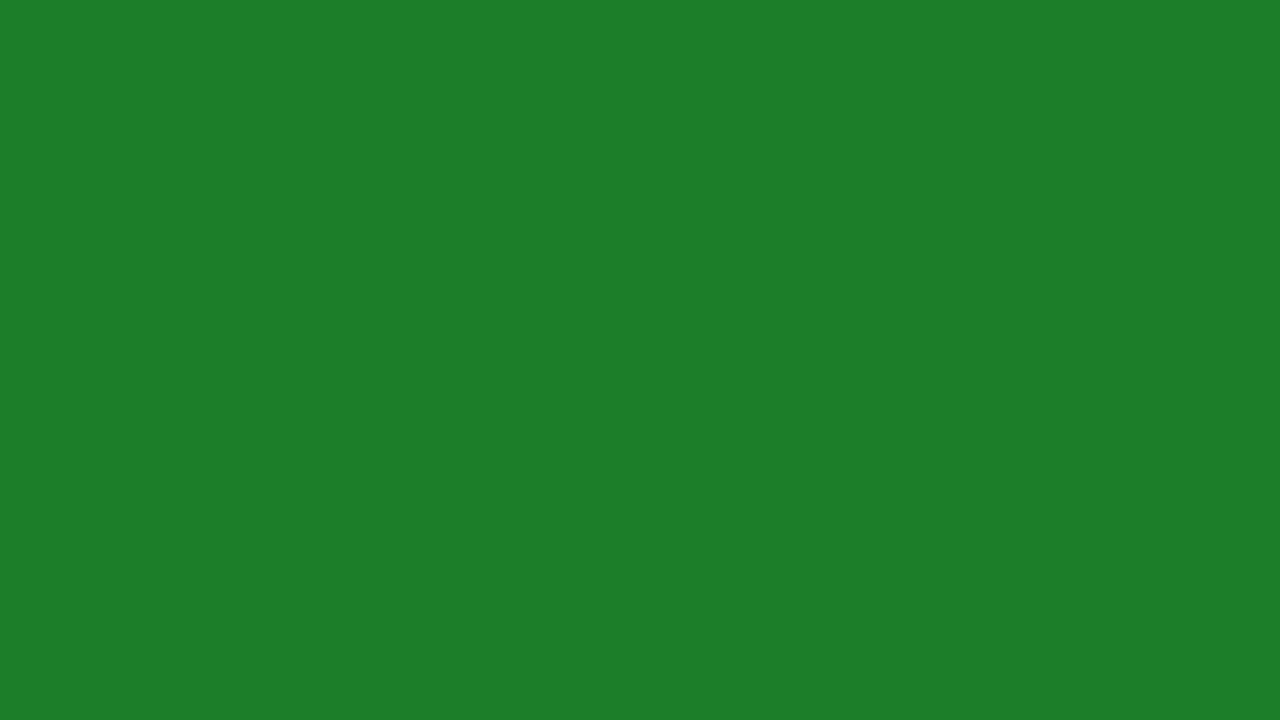

Pressed ArrowRight (movement cycle 3/3) on body
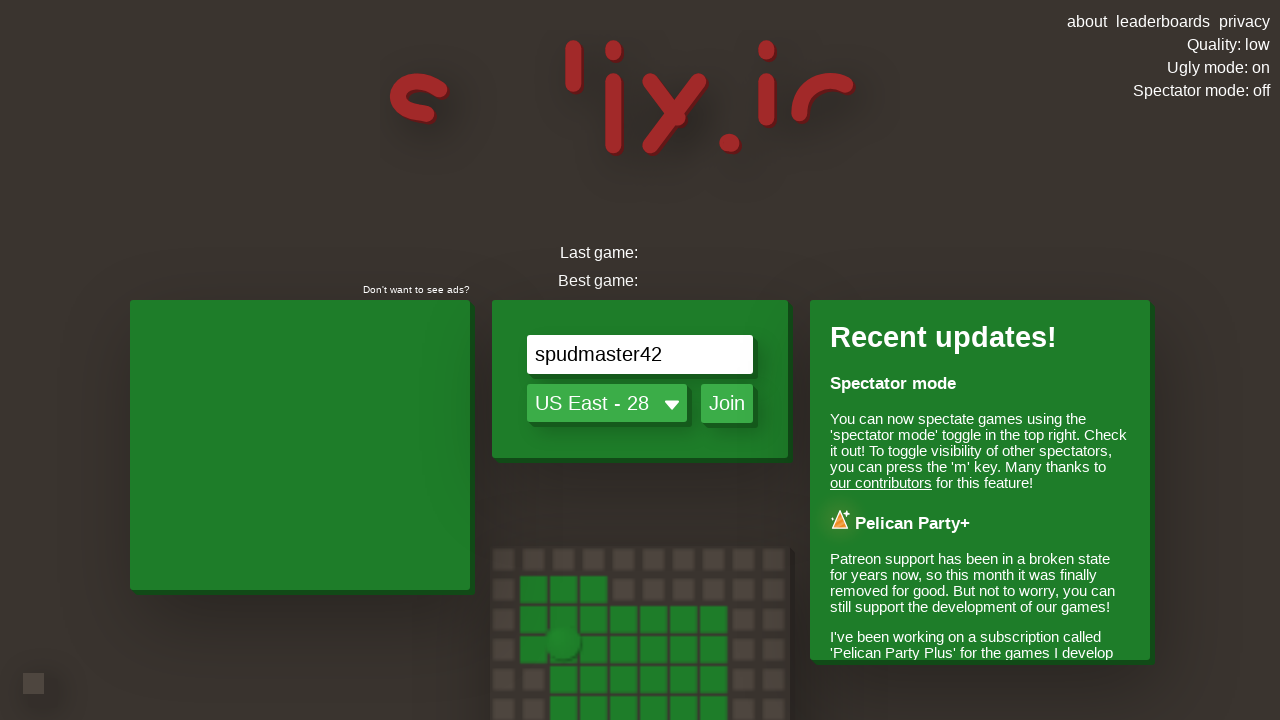

Waited between right and down movement (400 ms)
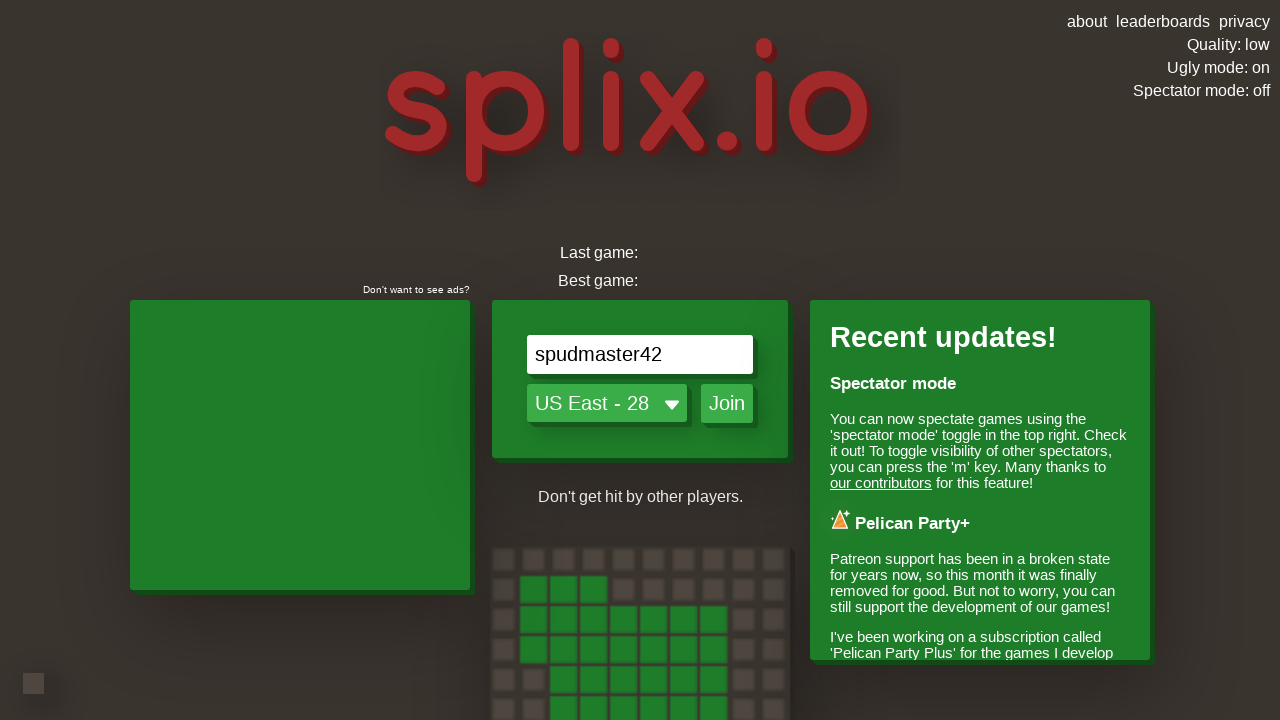

Pressed ArrowDown (movement cycle 3/3) on body
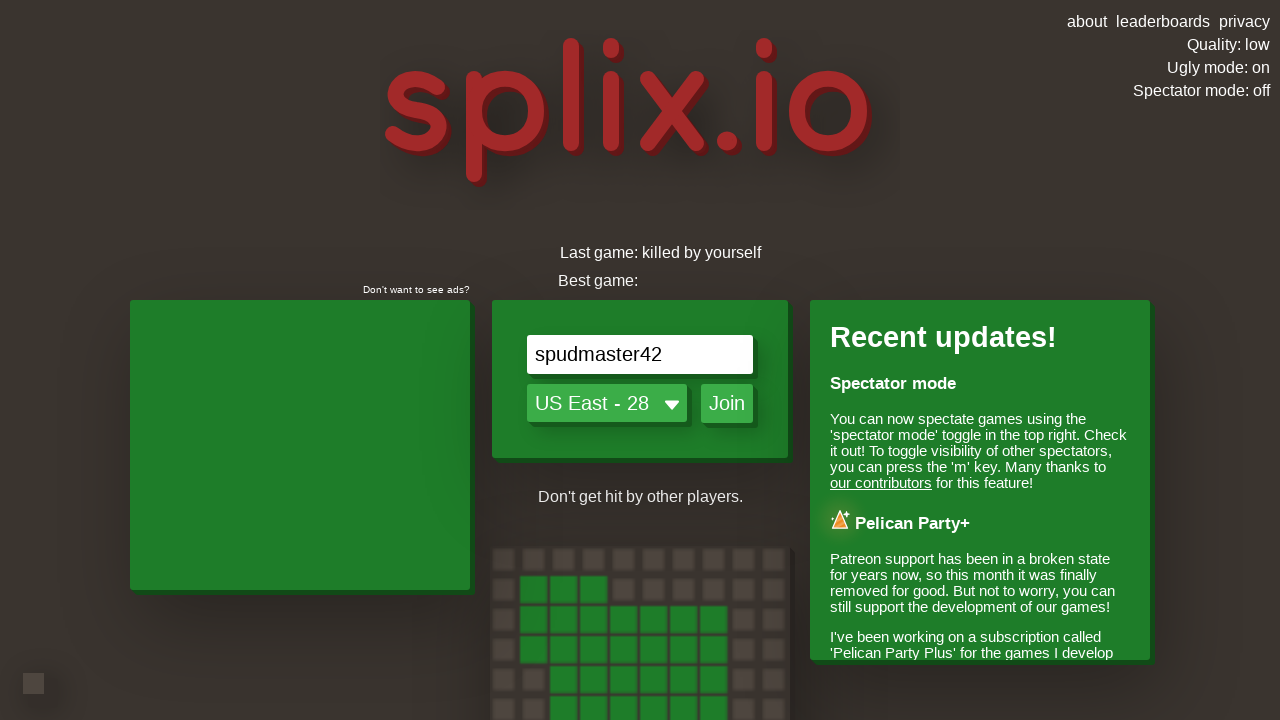

Waited between down and left movement (500 ms)
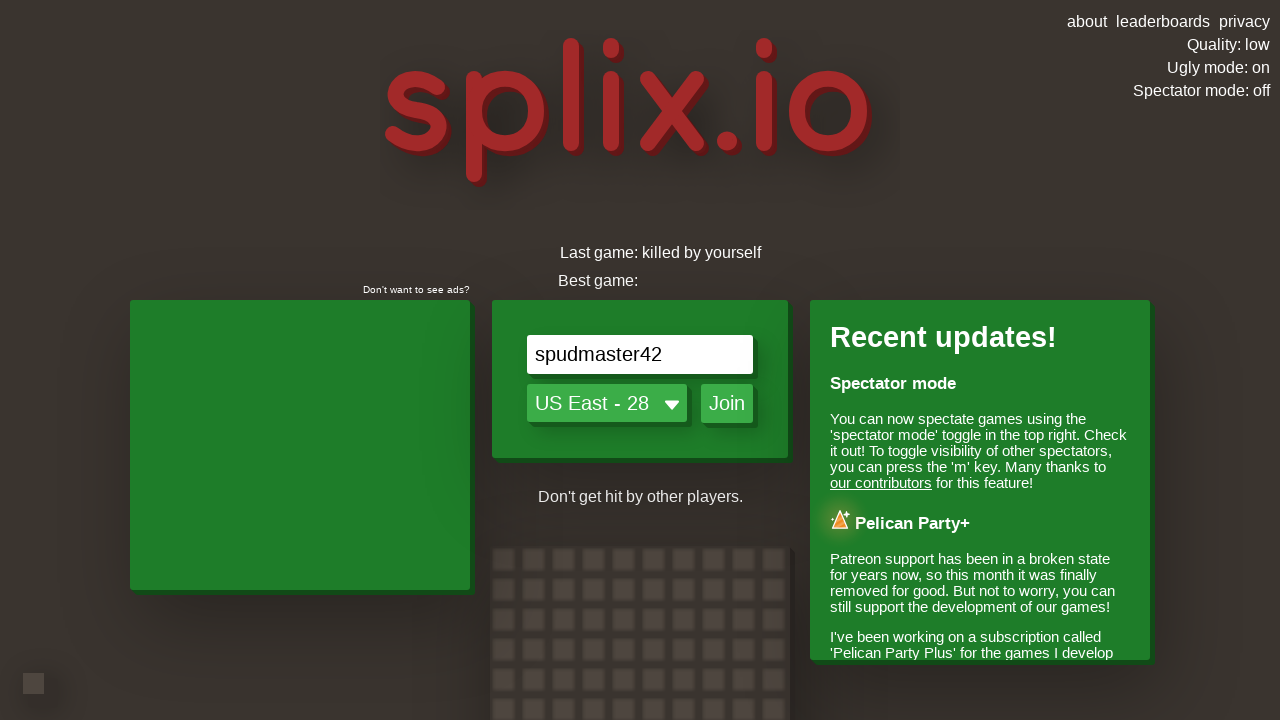

Pressed ArrowLeft (movement cycle 3/3) on body
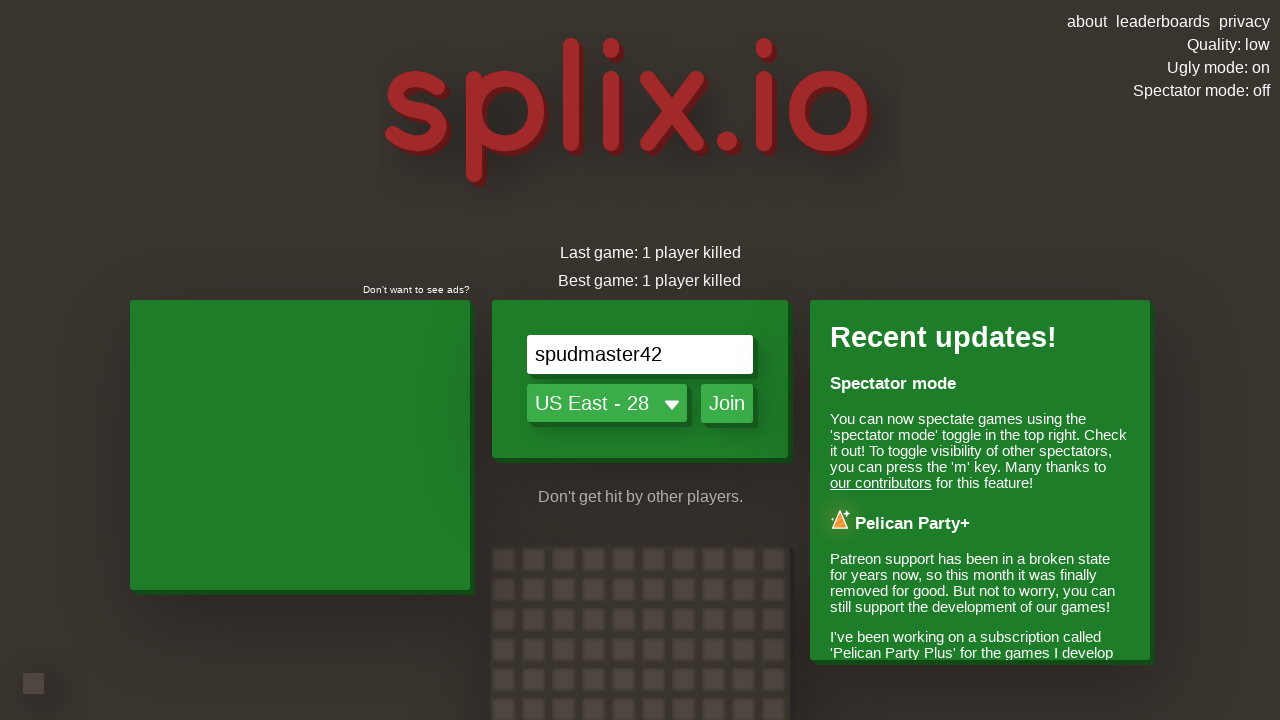

Waited after movement cycle 3/3 complete (400 ms)
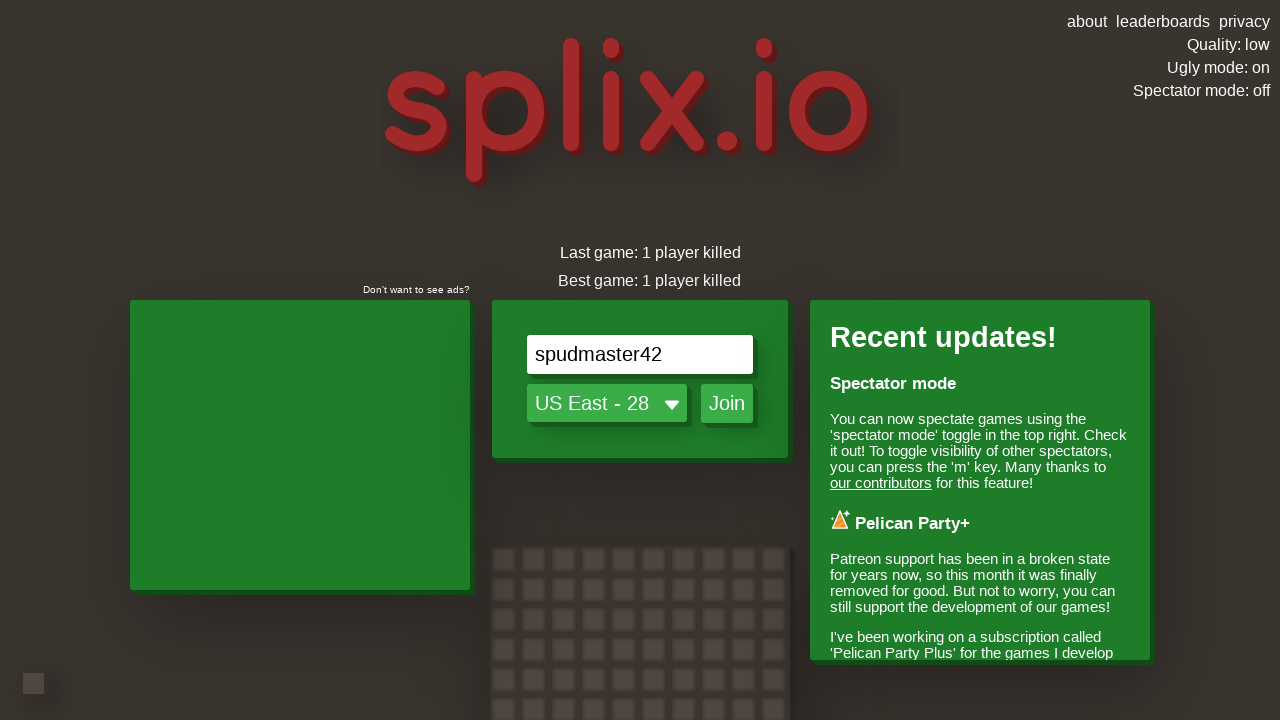

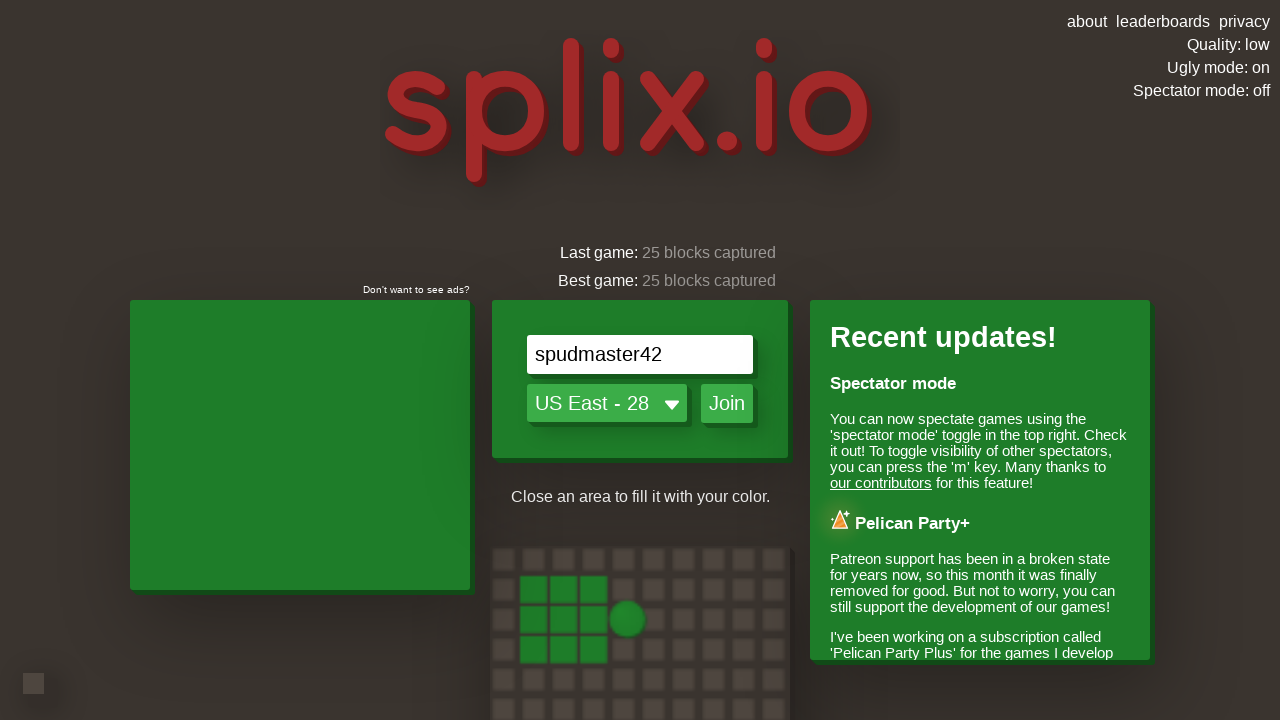